Tests right-click functionality by performing multiple right-clicks (context clicks) on a clicker element

Starting URL: https://skill-test.net/right-click-test

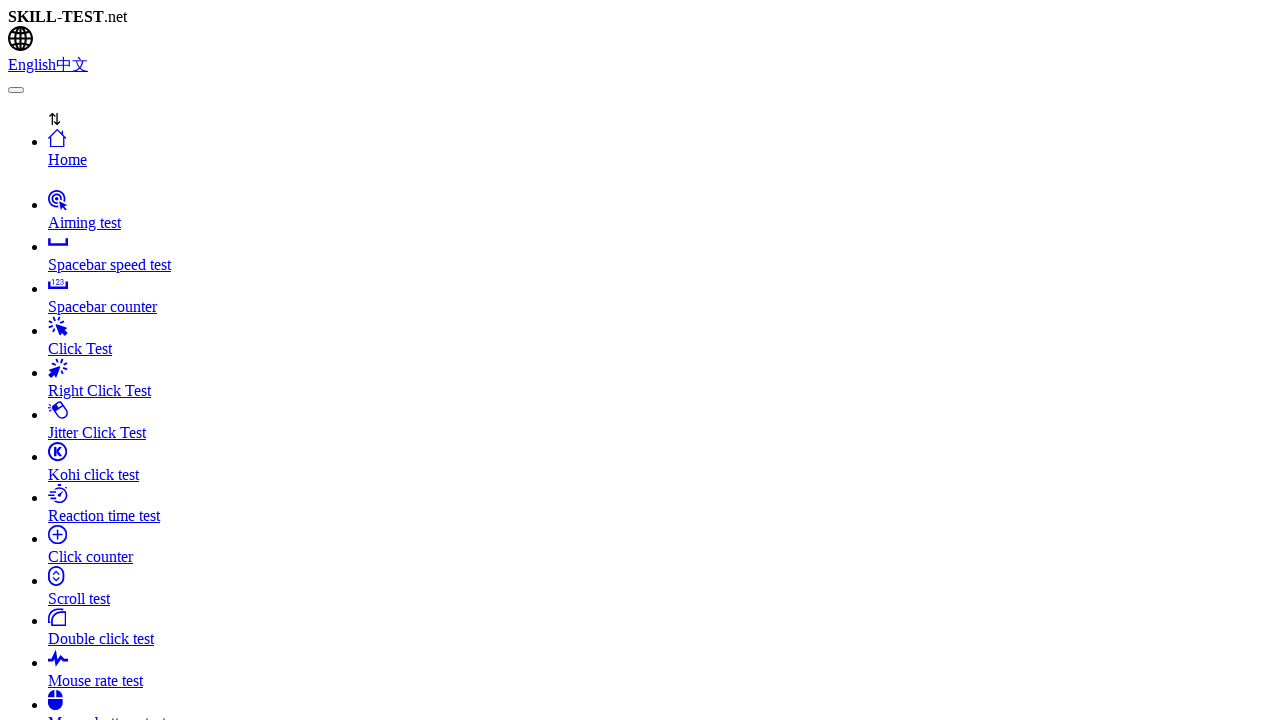

Located the clicker element
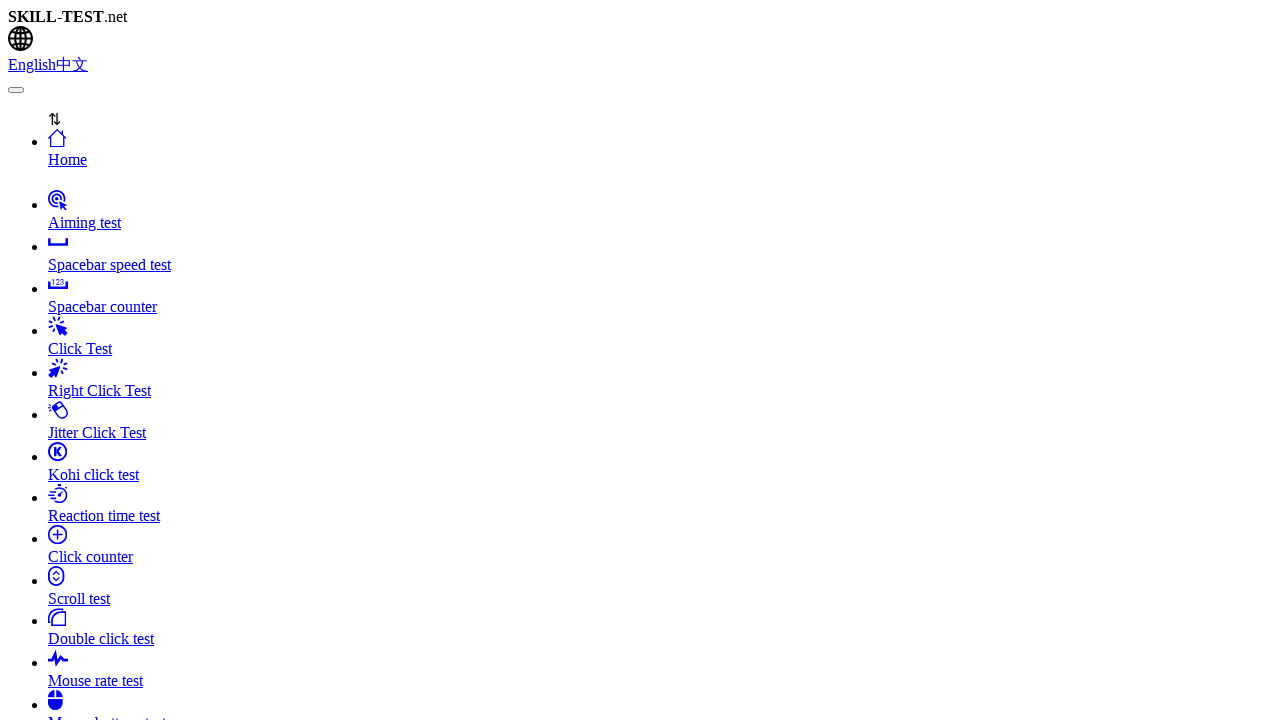

Performed right-click 1 of 50 on the clicker element at (30, 360) on #clicker
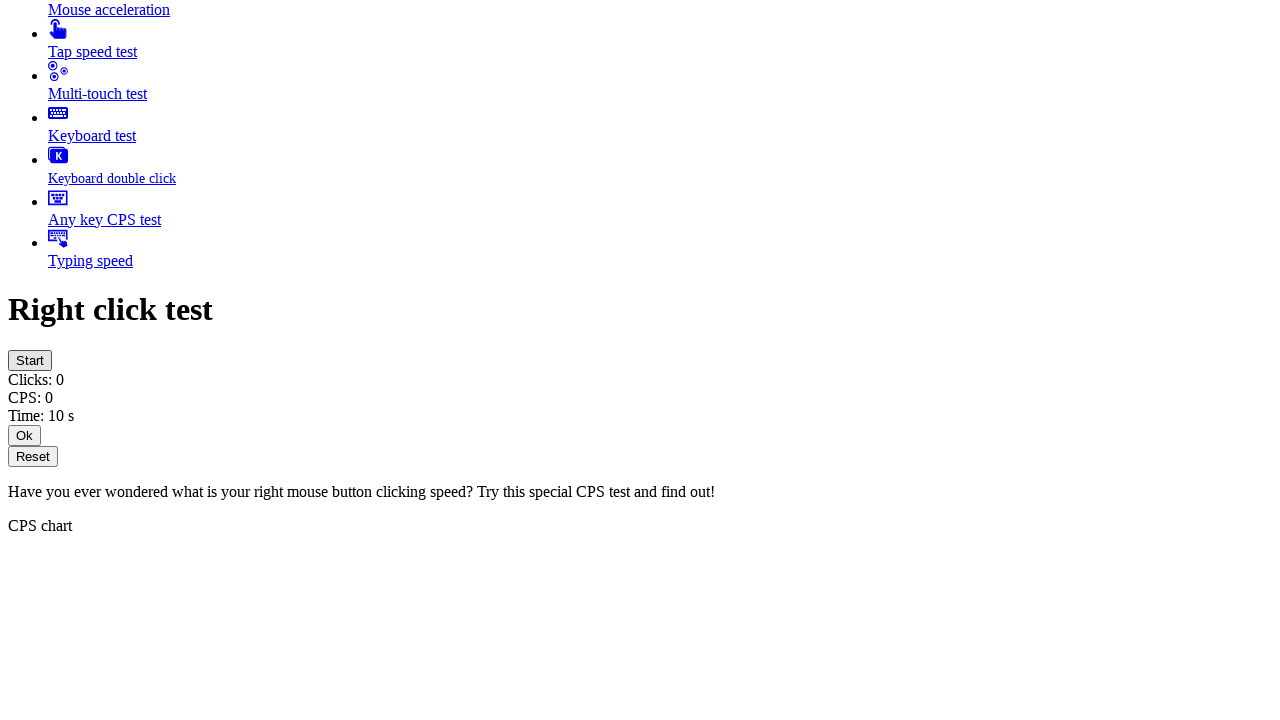

Performed right-click 2 of 50 on the clicker element at (30, 360) on #clicker
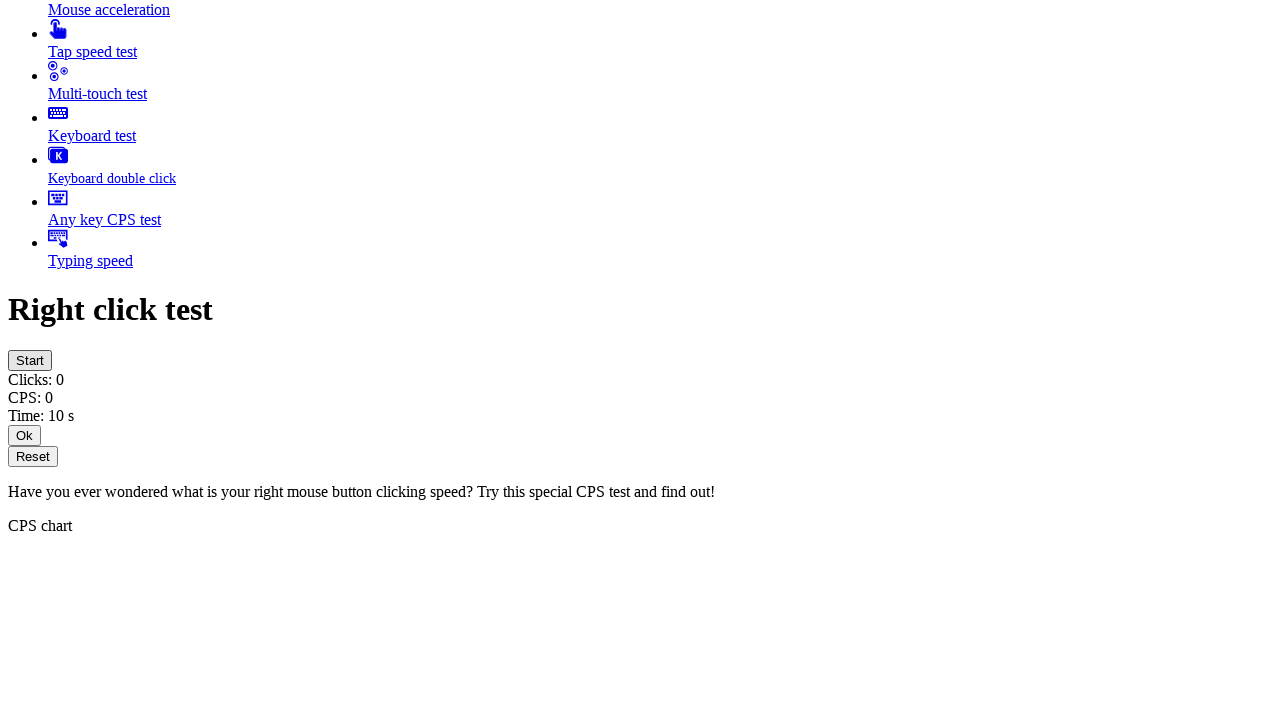

Performed right-click 3 of 50 on the clicker element at (30, 360) on #clicker
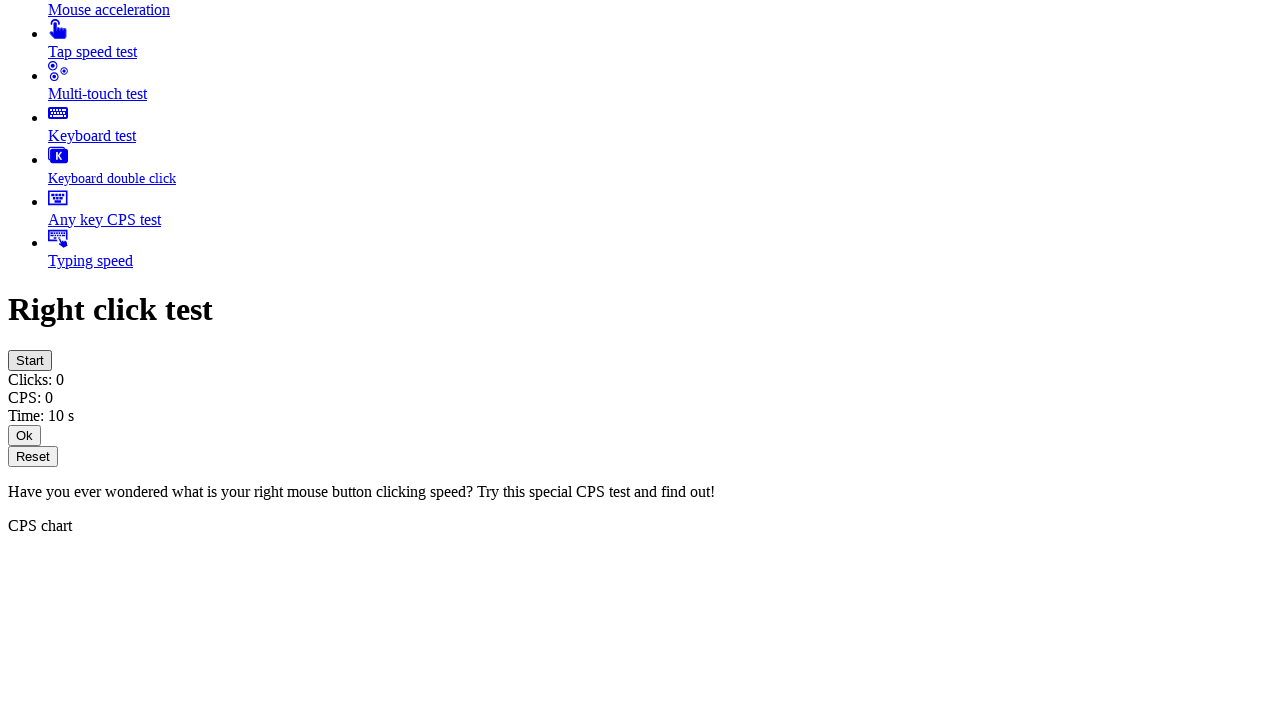

Performed right-click 4 of 50 on the clicker element at (30, 360) on #clicker
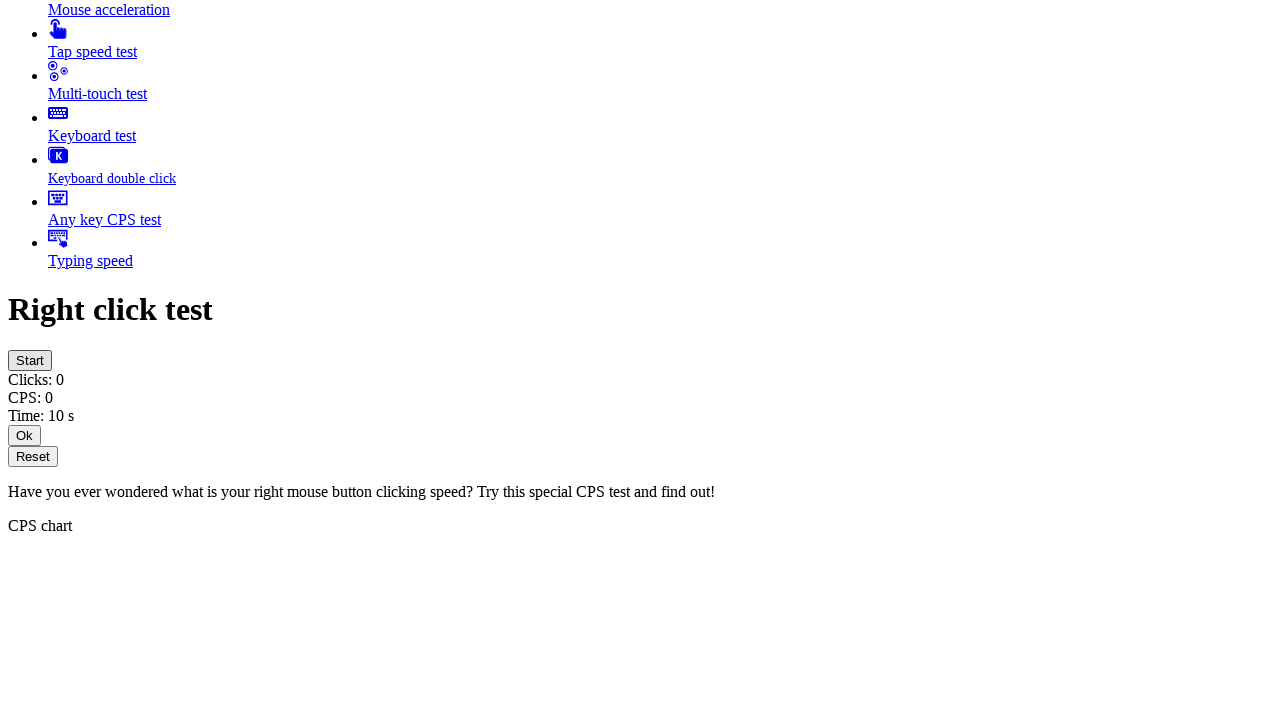

Performed right-click 5 of 50 on the clicker element at (30, 360) on #clicker
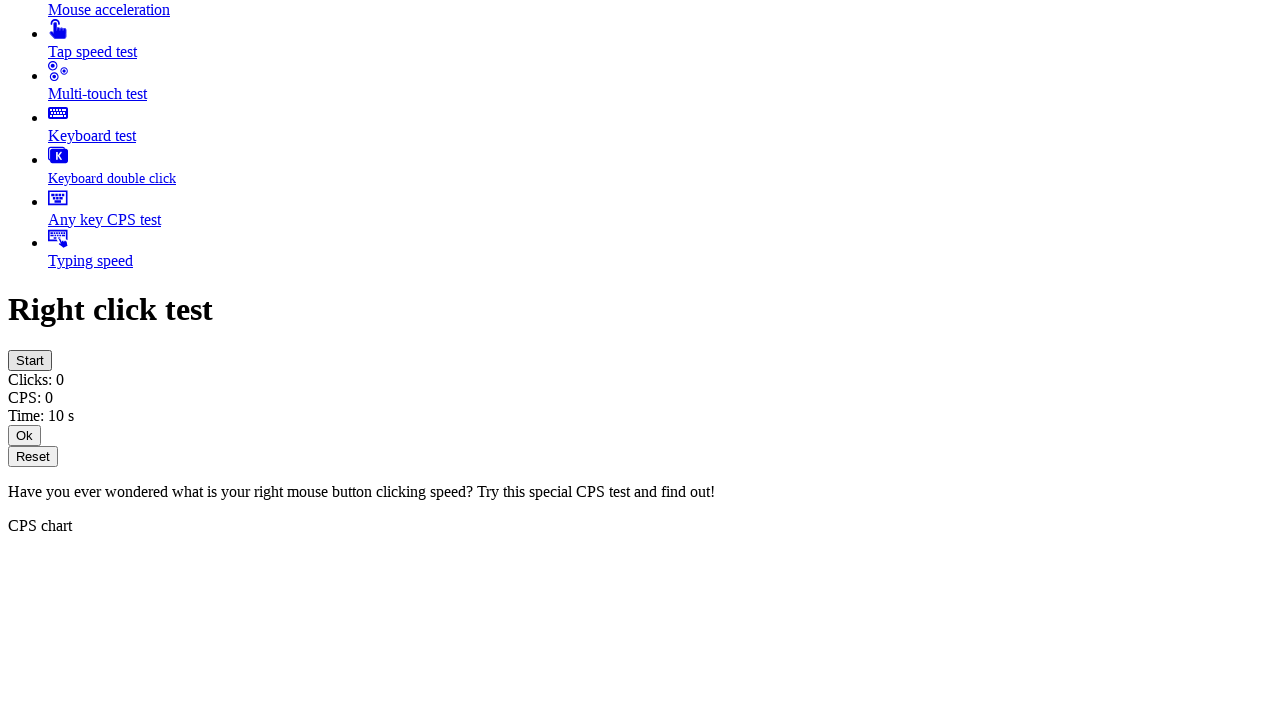

Performed right-click 6 of 50 on the clicker element at (30, 360) on #clicker
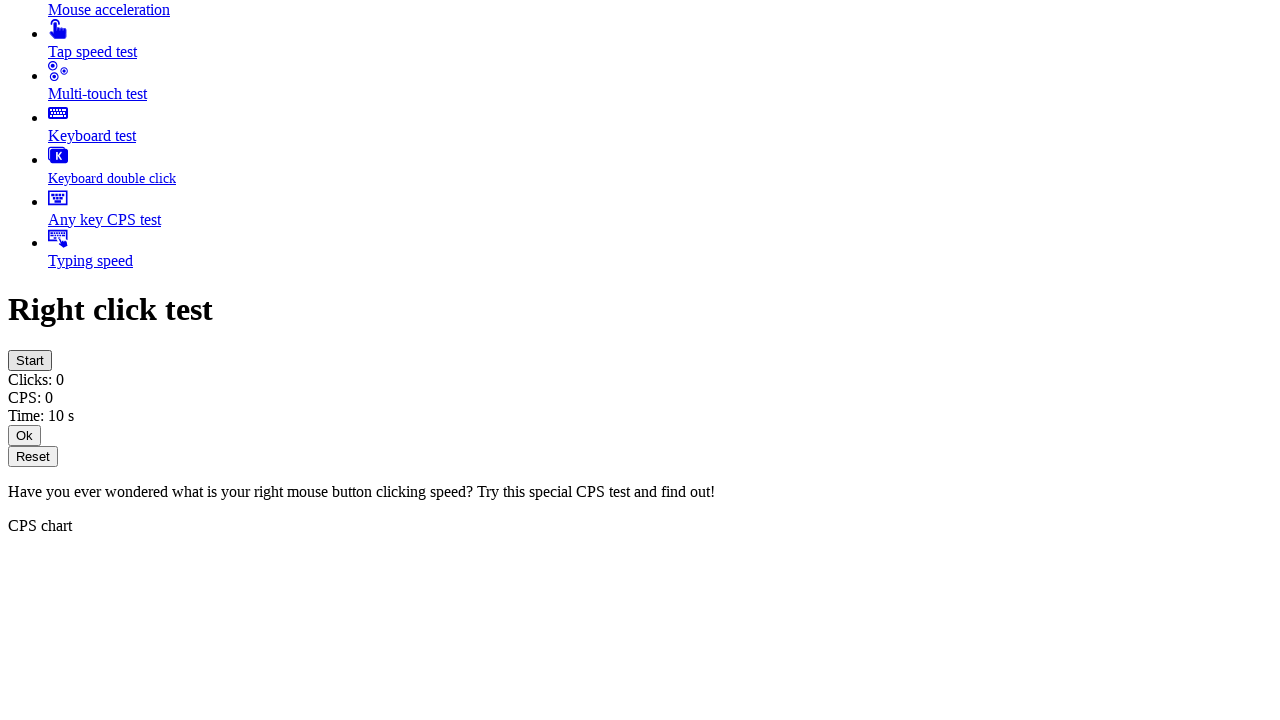

Performed right-click 7 of 50 on the clicker element at (30, 360) on #clicker
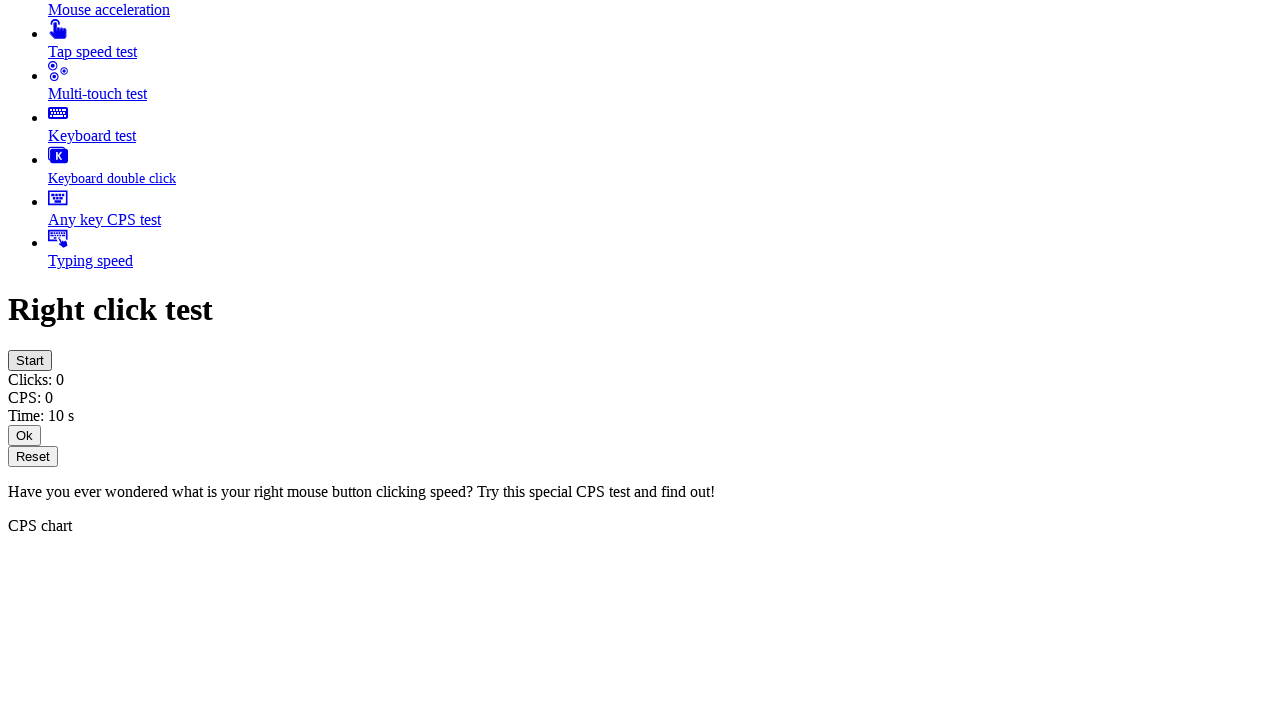

Performed right-click 8 of 50 on the clicker element at (30, 360) on #clicker
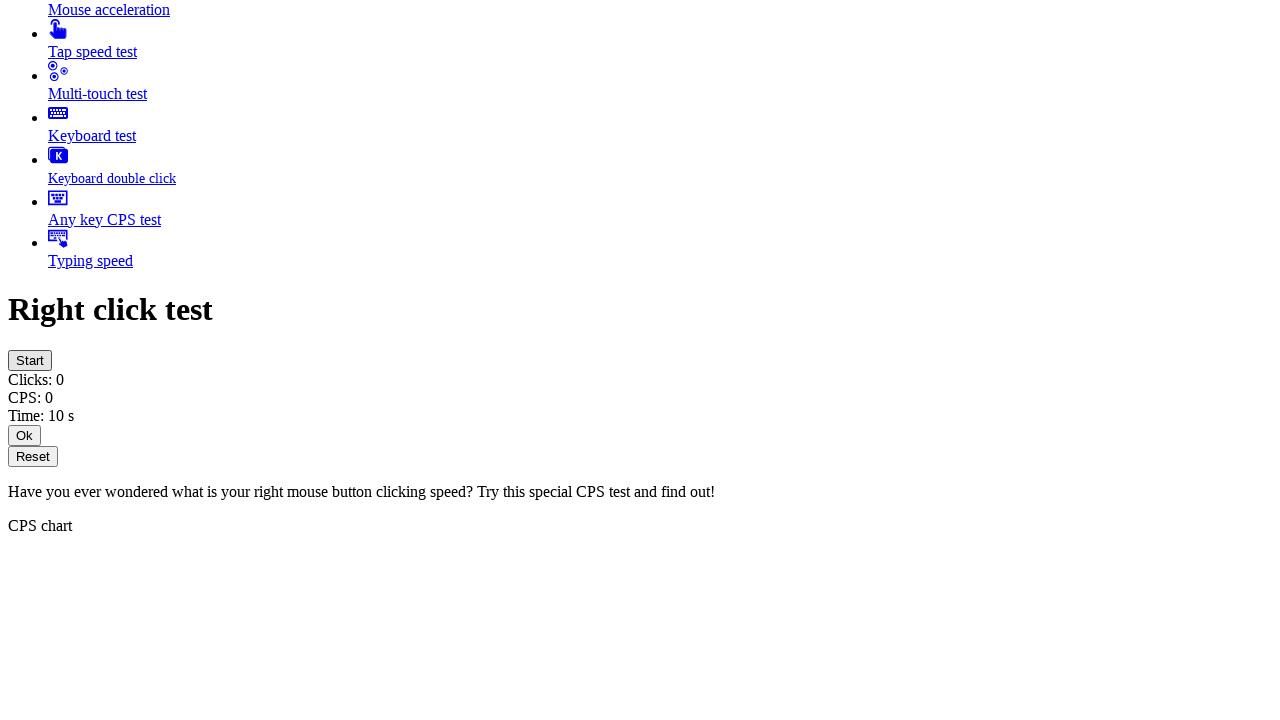

Performed right-click 9 of 50 on the clicker element at (30, 360) on #clicker
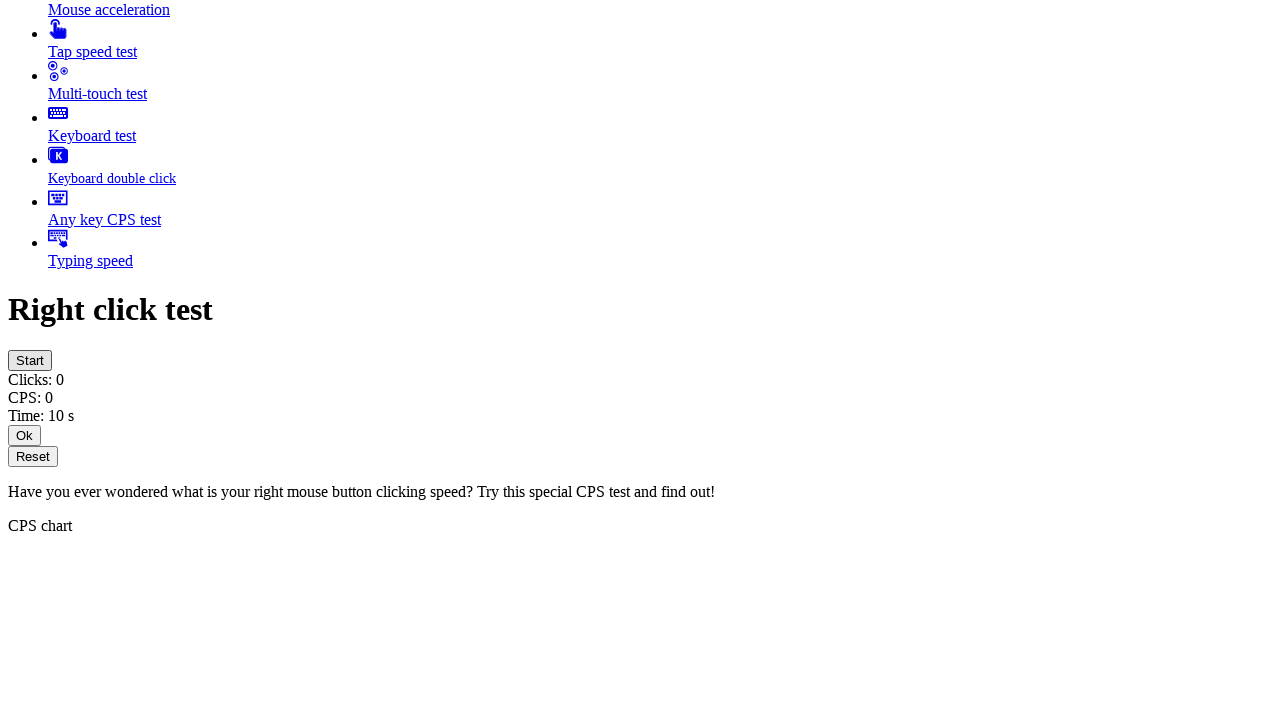

Performed right-click 10 of 50 on the clicker element at (30, 360) on #clicker
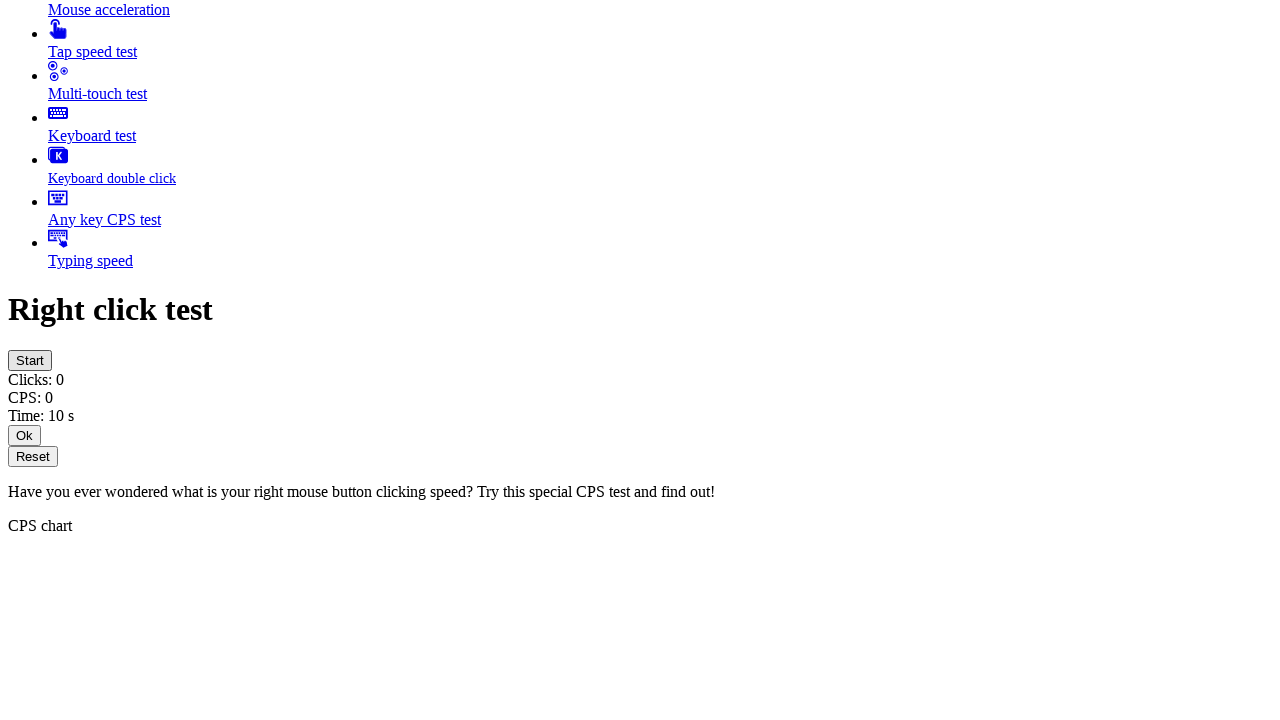

Performed right-click 11 of 50 on the clicker element at (30, 360) on #clicker
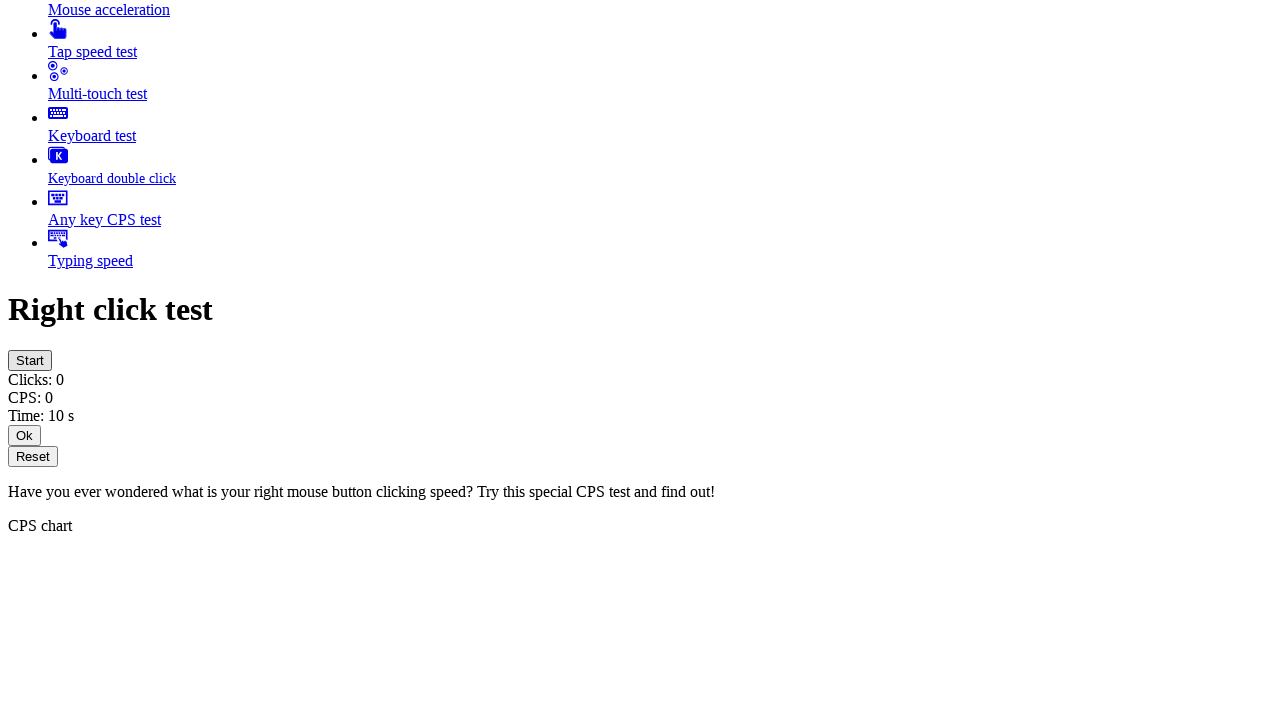

Performed right-click 12 of 50 on the clicker element at (30, 360) on #clicker
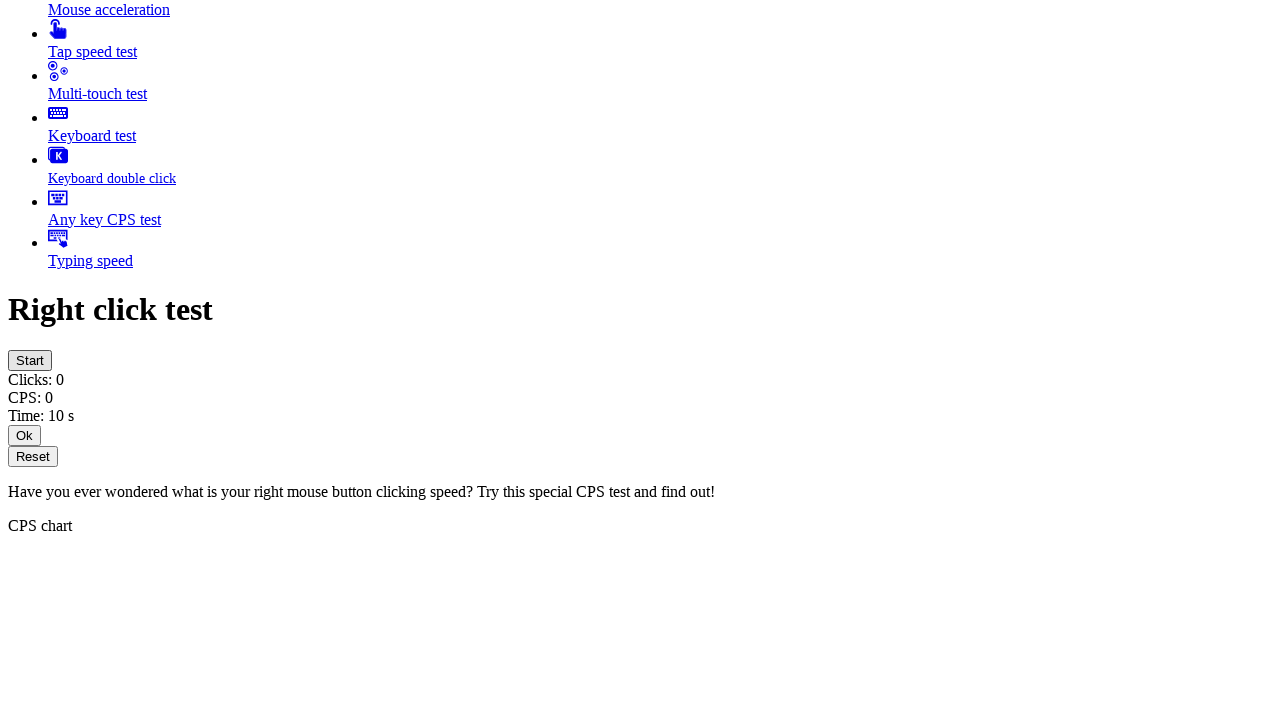

Performed right-click 13 of 50 on the clicker element at (30, 360) on #clicker
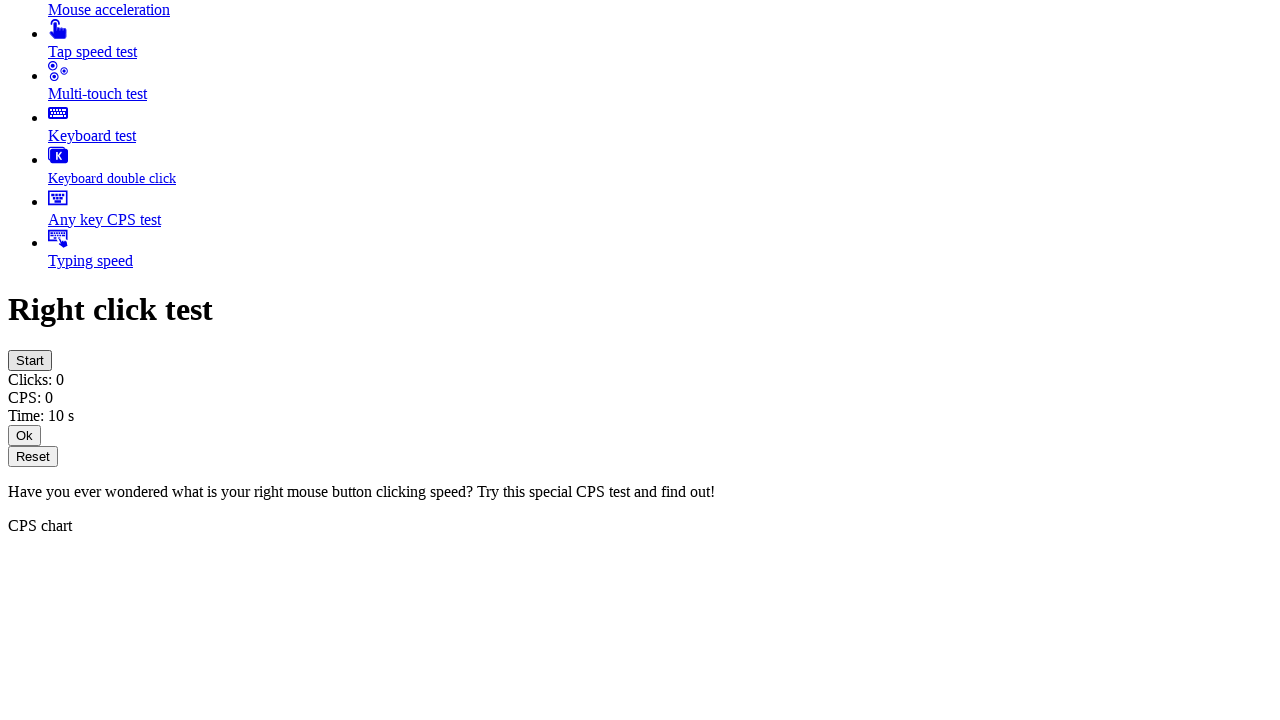

Performed right-click 14 of 50 on the clicker element at (30, 360) on #clicker
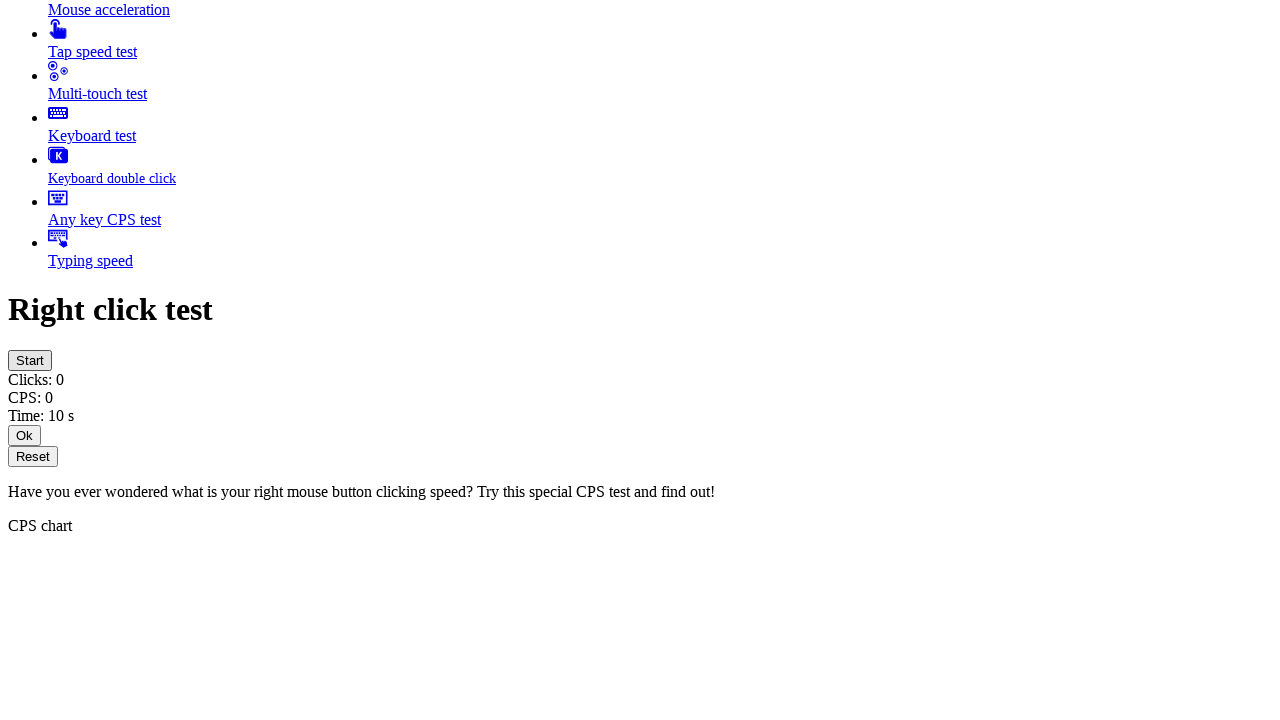

Performed right-click 15 of 50 on the clicker element at (30, 360) on #clicker
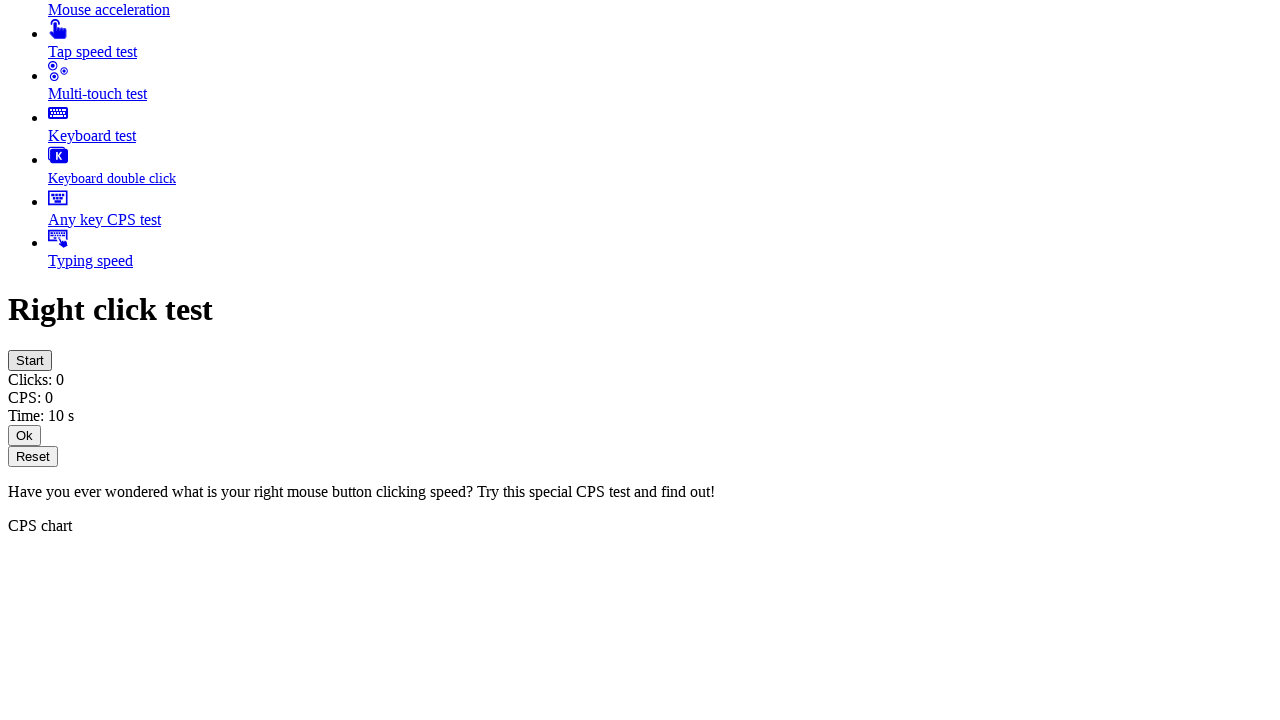

Performed right-click 16 of 50 on the clicker element at (30, 360) on #clicker
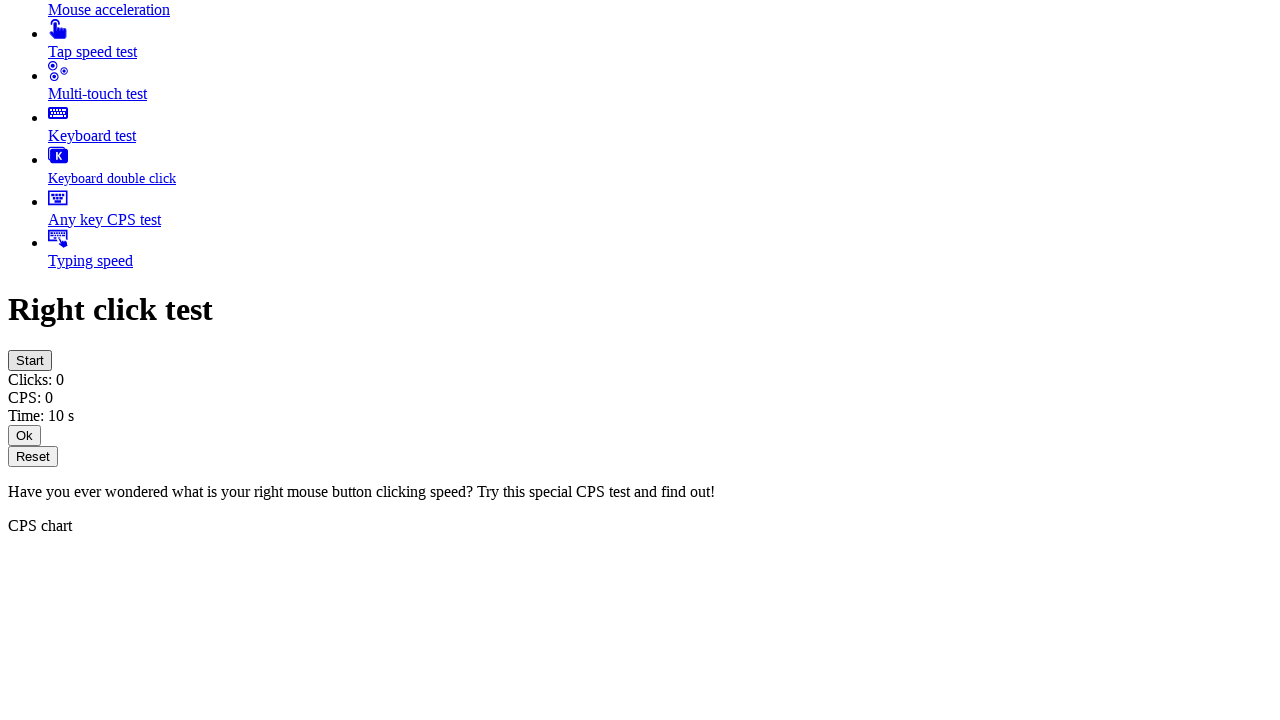

Performed right-click 17 of 50 on the clicker element at (30, 360) on #clicker
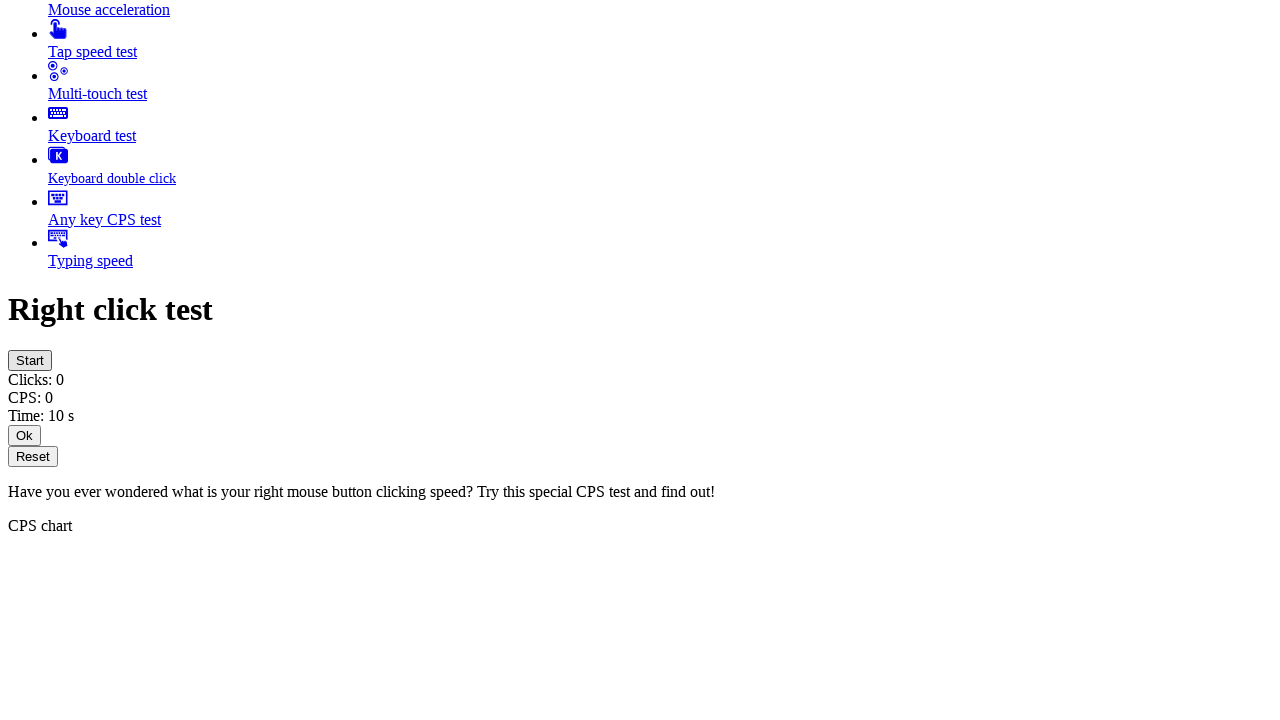

Performed right-click 18 of 50 on the clicker element at (30, 360) on #clicker
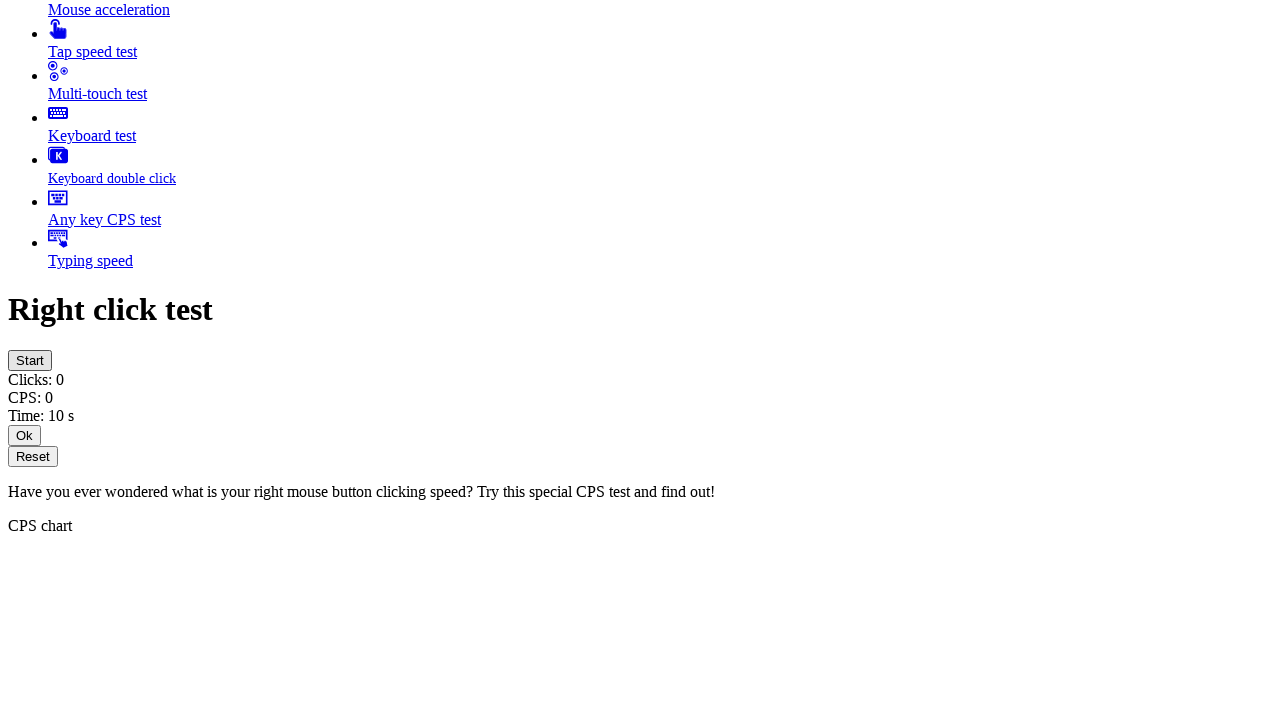

Performed right-click 19 of 50 on the clicker element at (30, 360) on #clicker
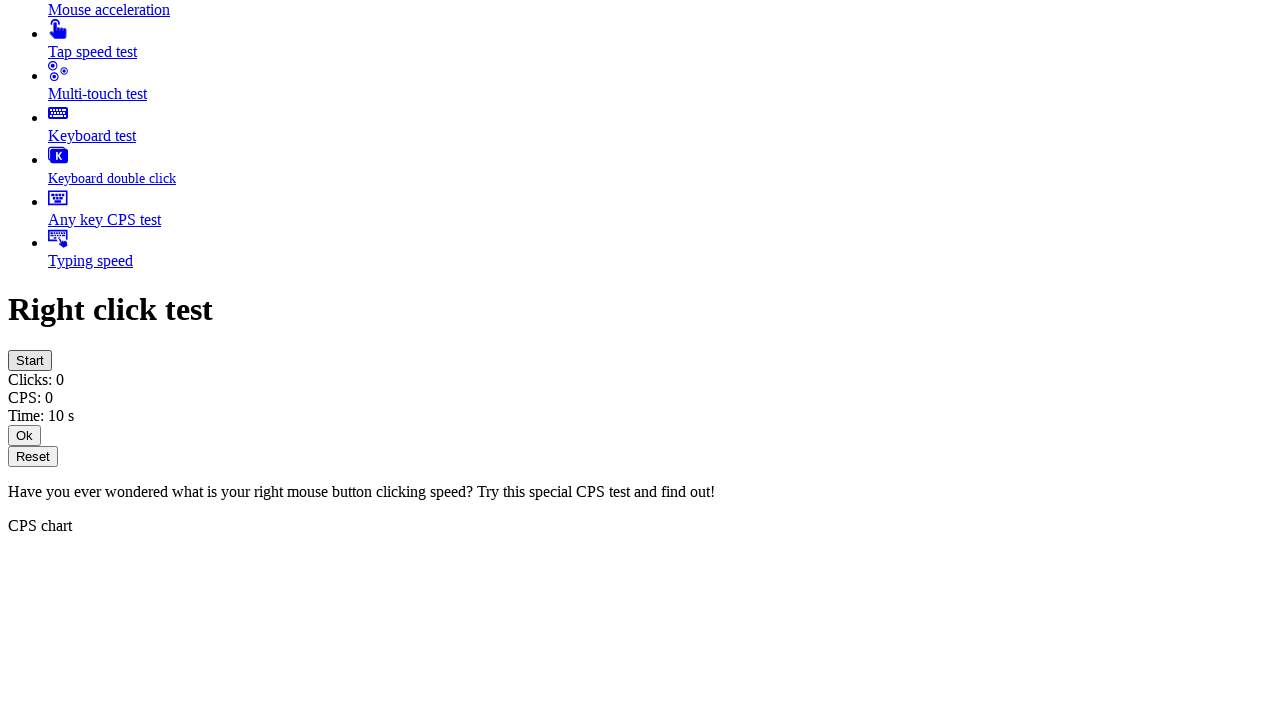

Performed right-click 20 of 50 on the clicker element at (30, 360) on #clicker
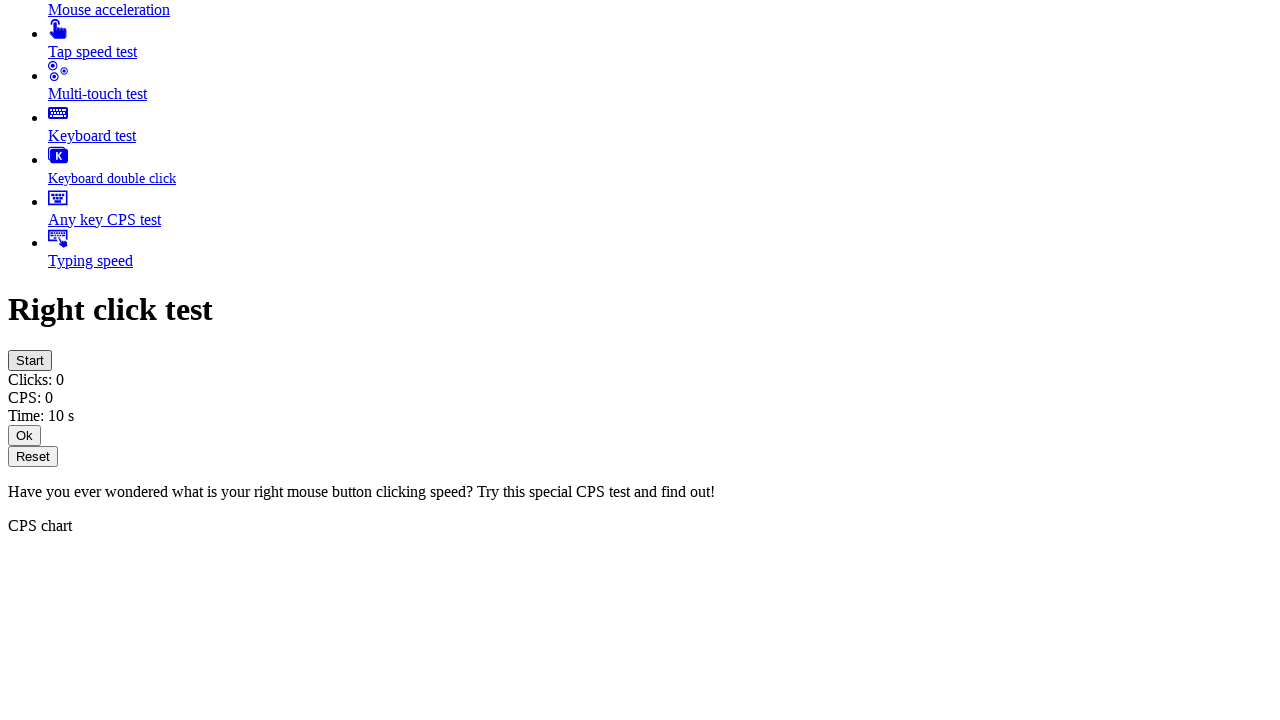

Performed right-click 21 of 50 on the clicker element at (30, 360) on #clicker
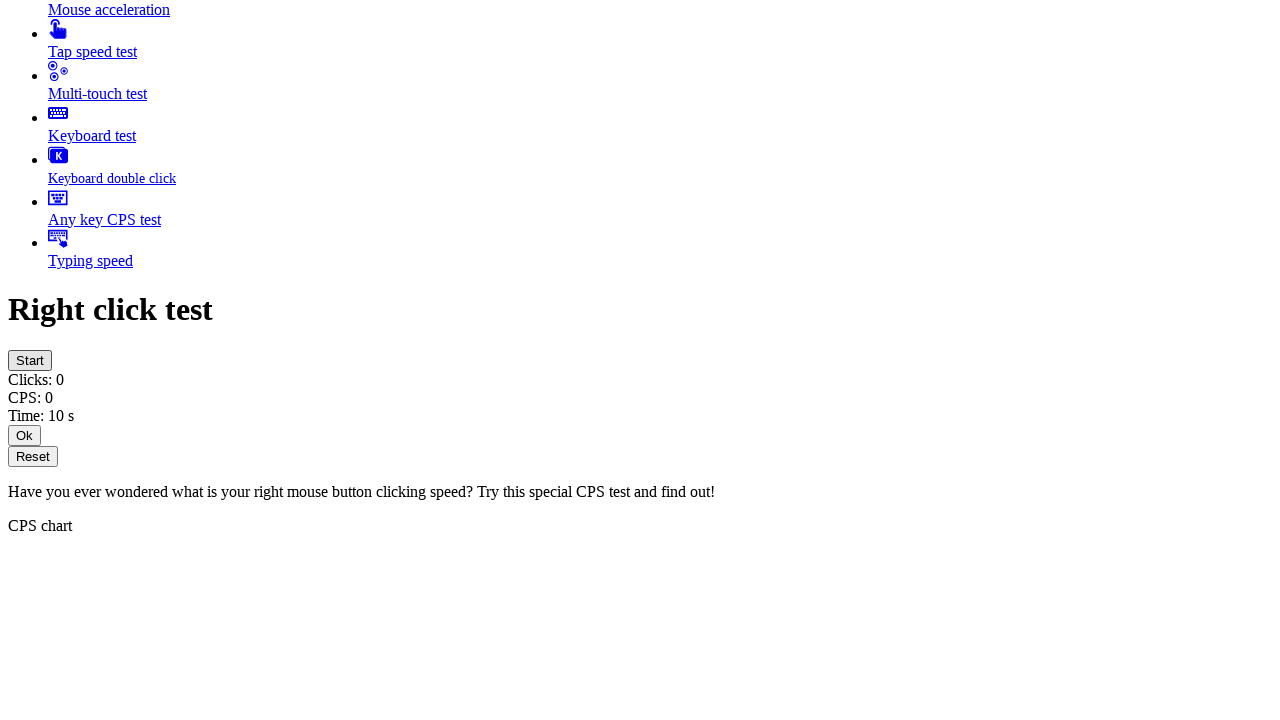

Performed right-click 22 of 50 on the clicker element at (30, 360) on #clicker
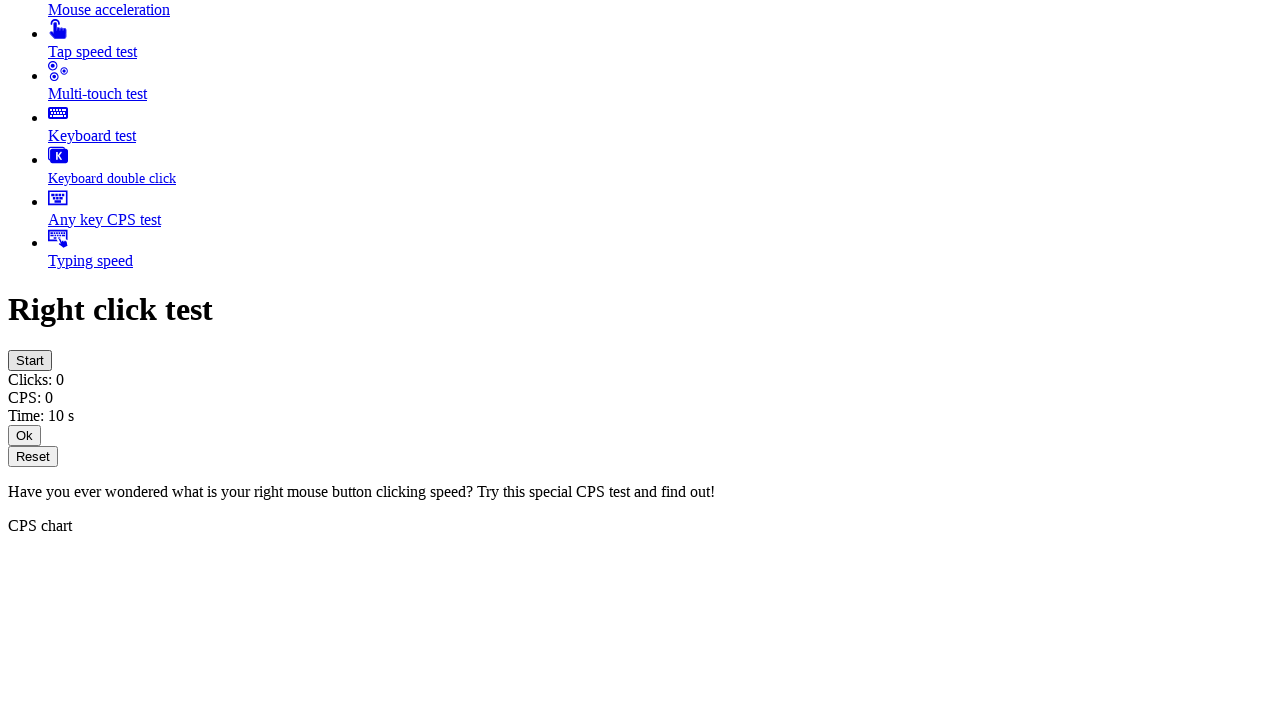

Performed right-click 23 of 50 on the clicker element at (30, 360) on #clicker
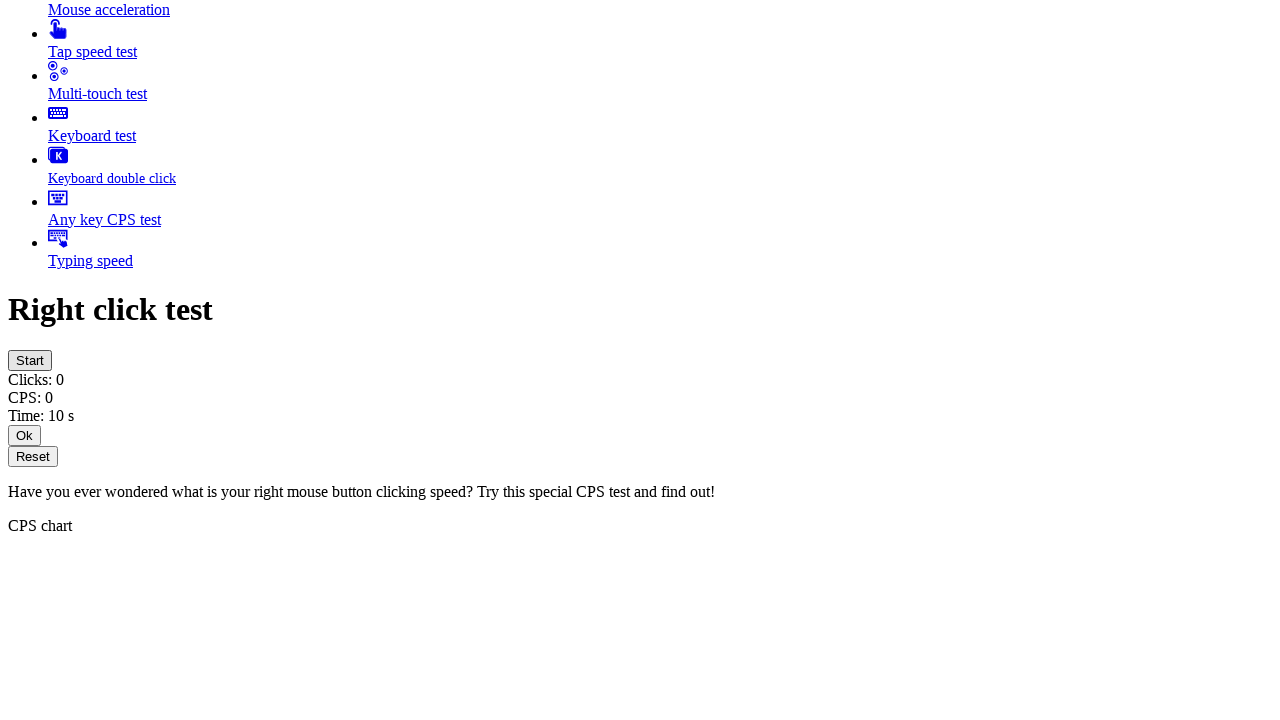

Performed right-click 24 of 50 on the clicker element at (30, 360) on #clicker
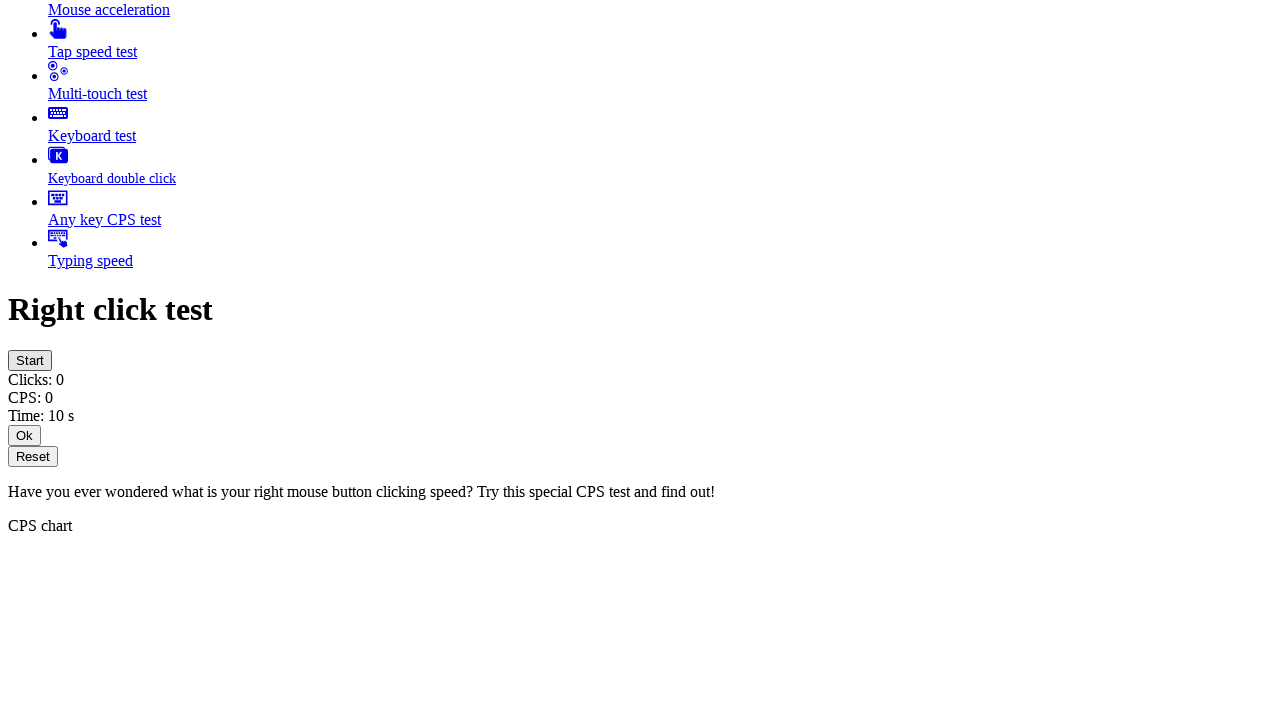

Performed right-click 25 of 50 on the clicker element at (30, 360) on #clicker
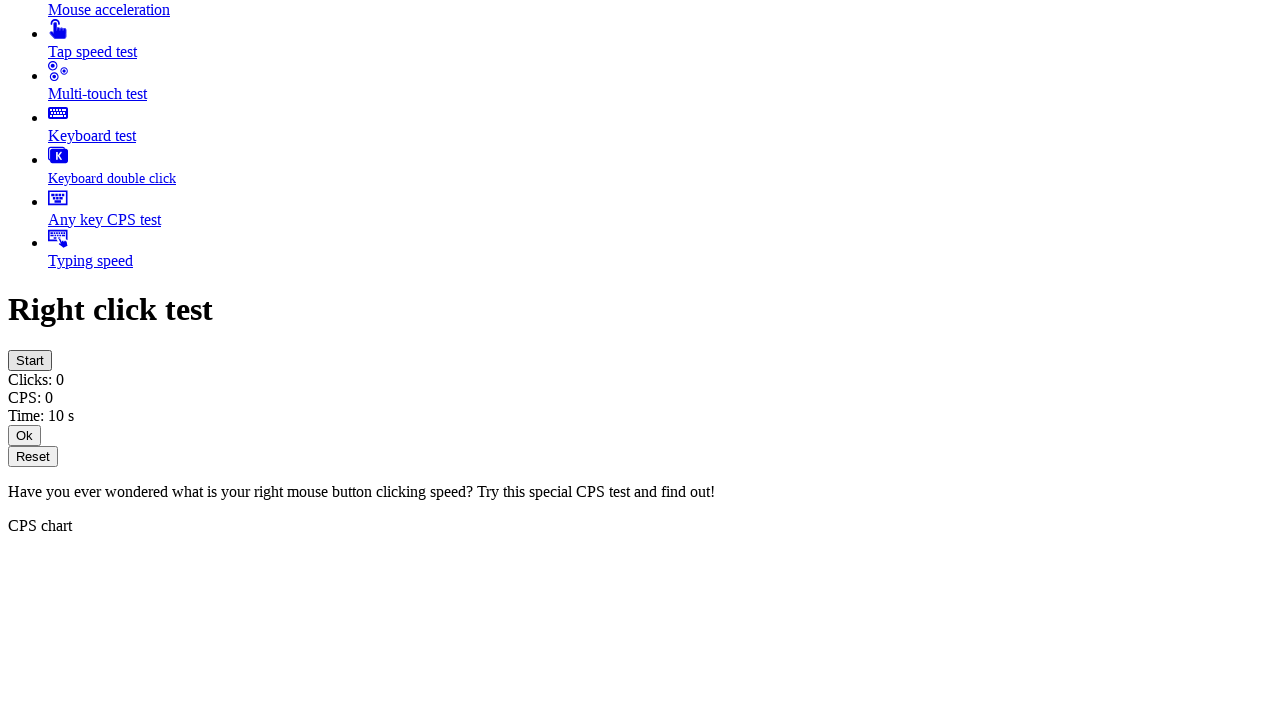

Performed right-click 26 of 50 on the clicker element at (30, 360) on #clicker
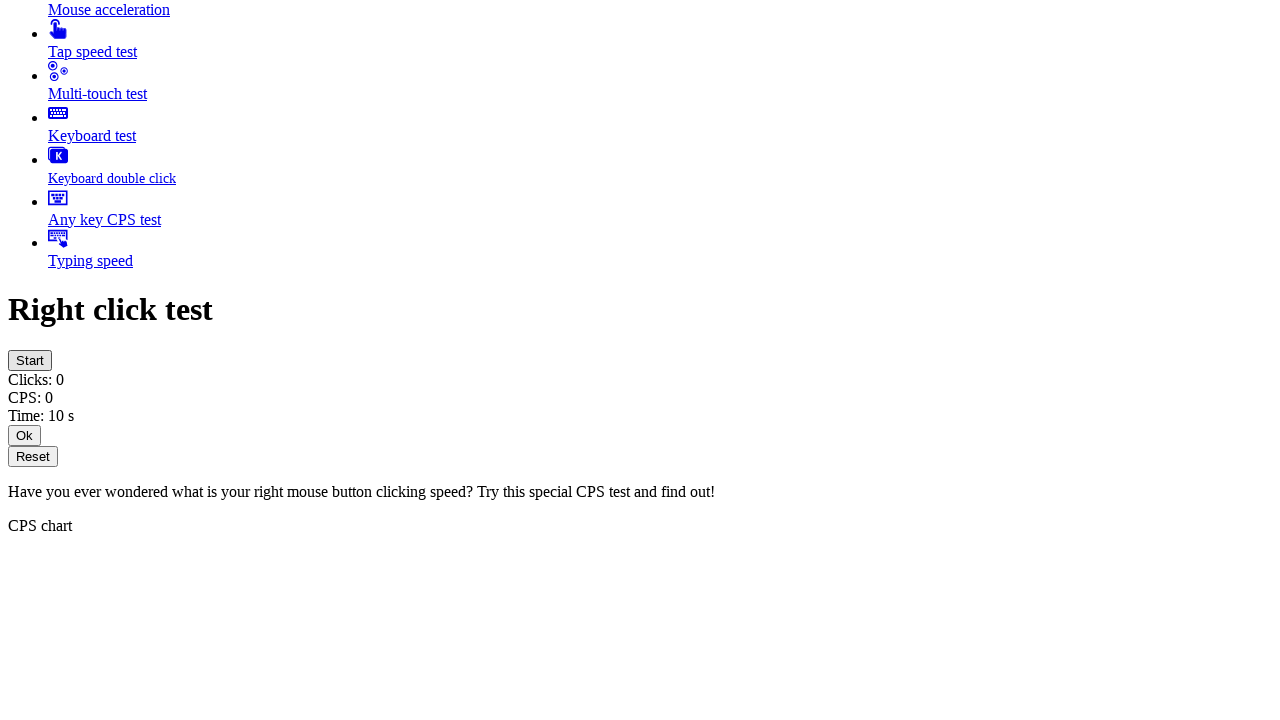

Performed right-click 27 of 50 on the clicker element at (30, 360) on #clicker
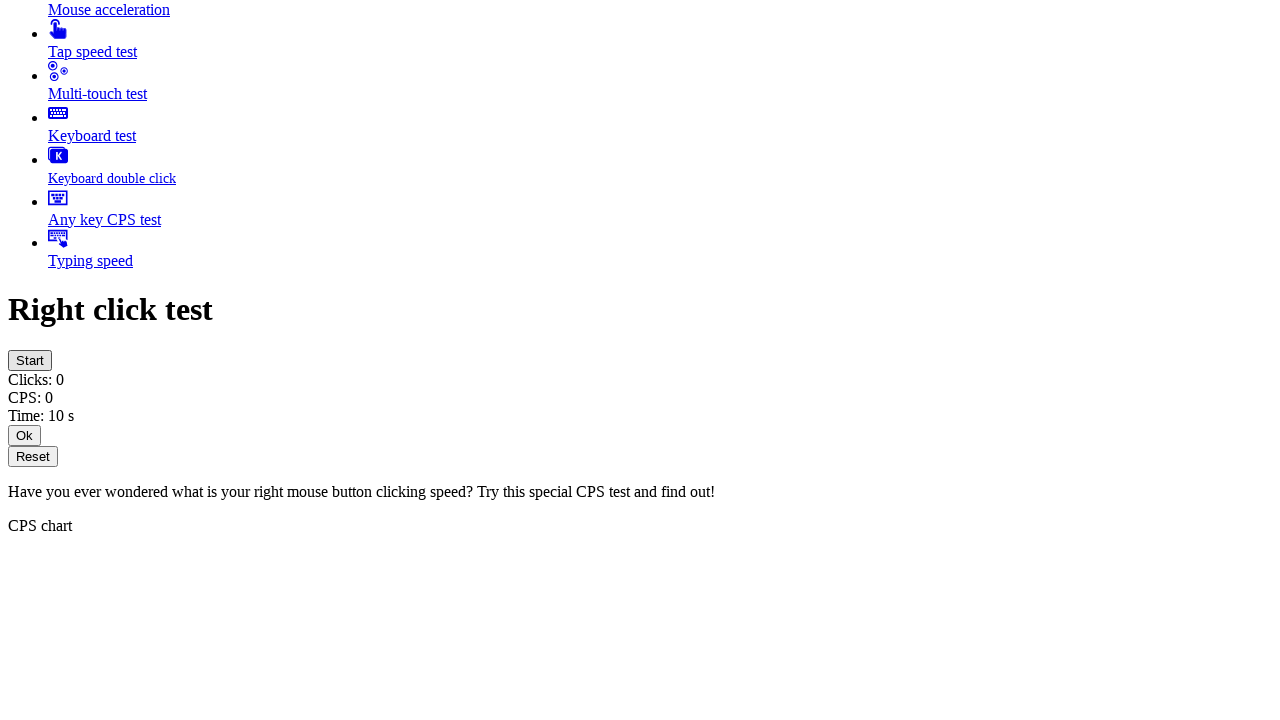

Performed right-click 28 of 50 on the clicker element at (30, 360) on #clicker
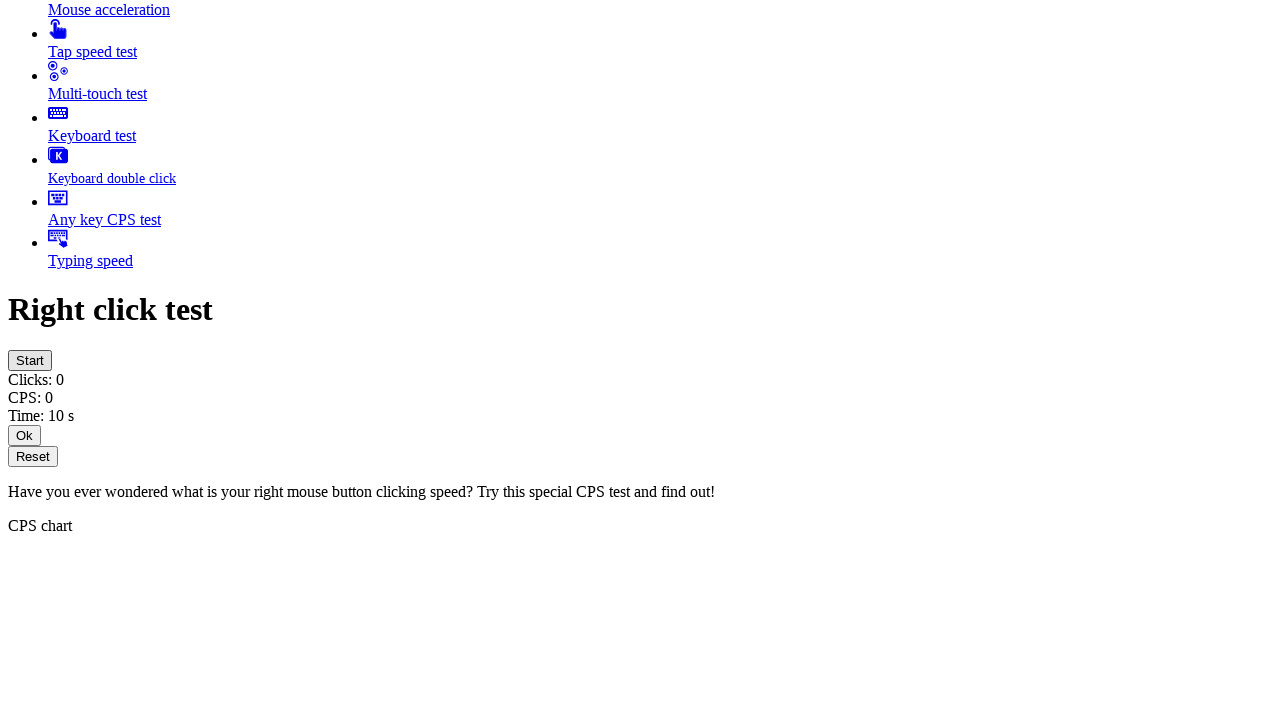

Performed right-click 29 of 50 on the clicker element at (30, 360) on #clicker
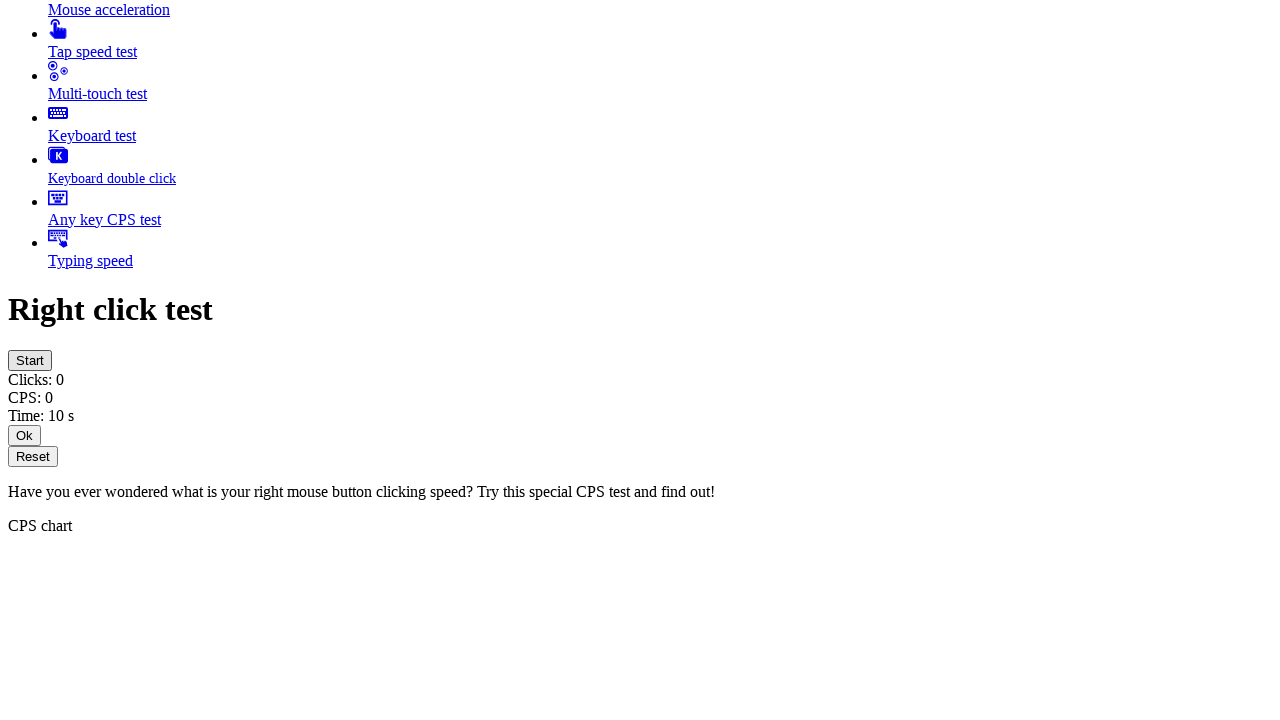

Performed right-click 30 of 50 on the clicker element at (30, 360) on #clicker
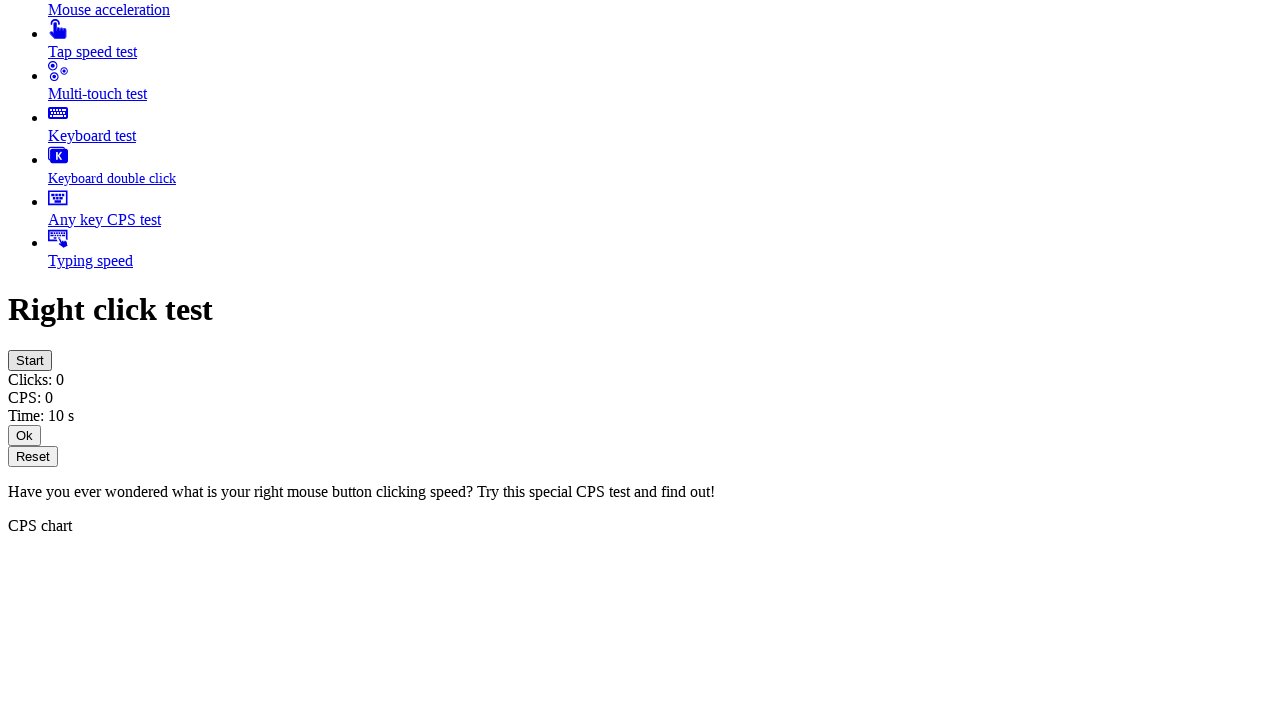

Performed right-click 31 of 50 on the clicker element at (30, 360) on #clicker
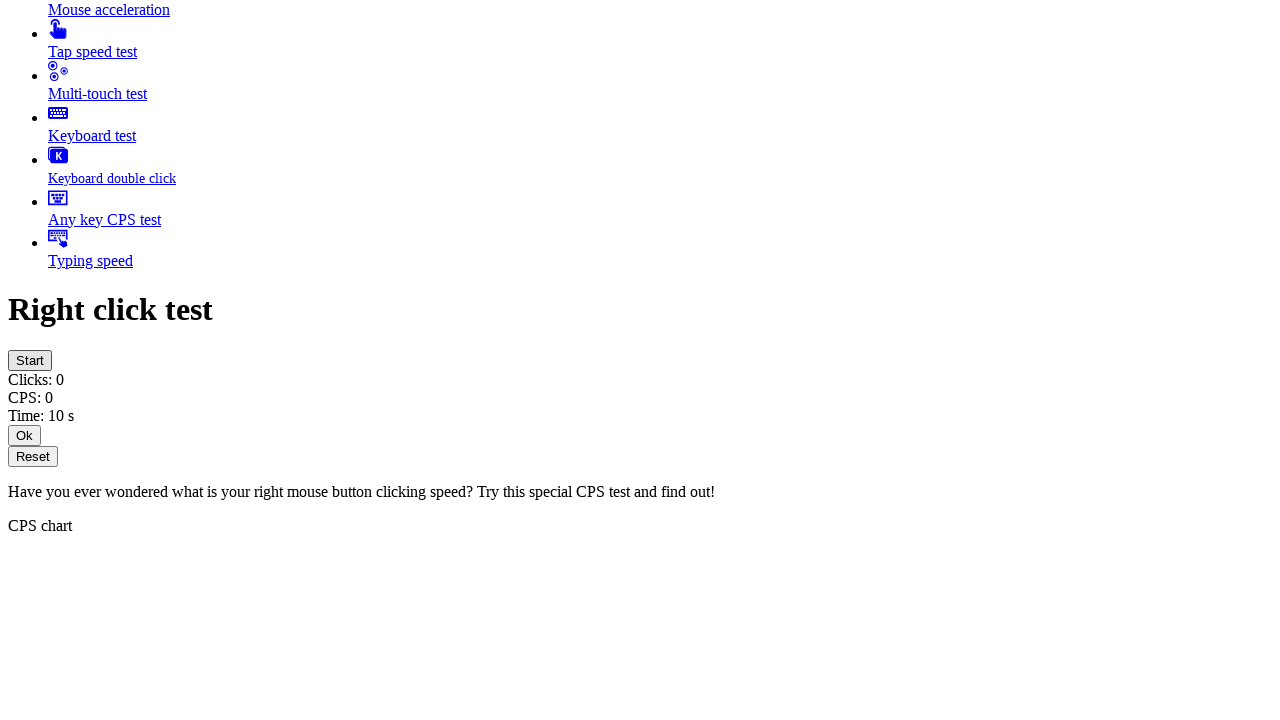

Performed right-click 32 of 50 on the clicker element at (30, 360) on #clicker
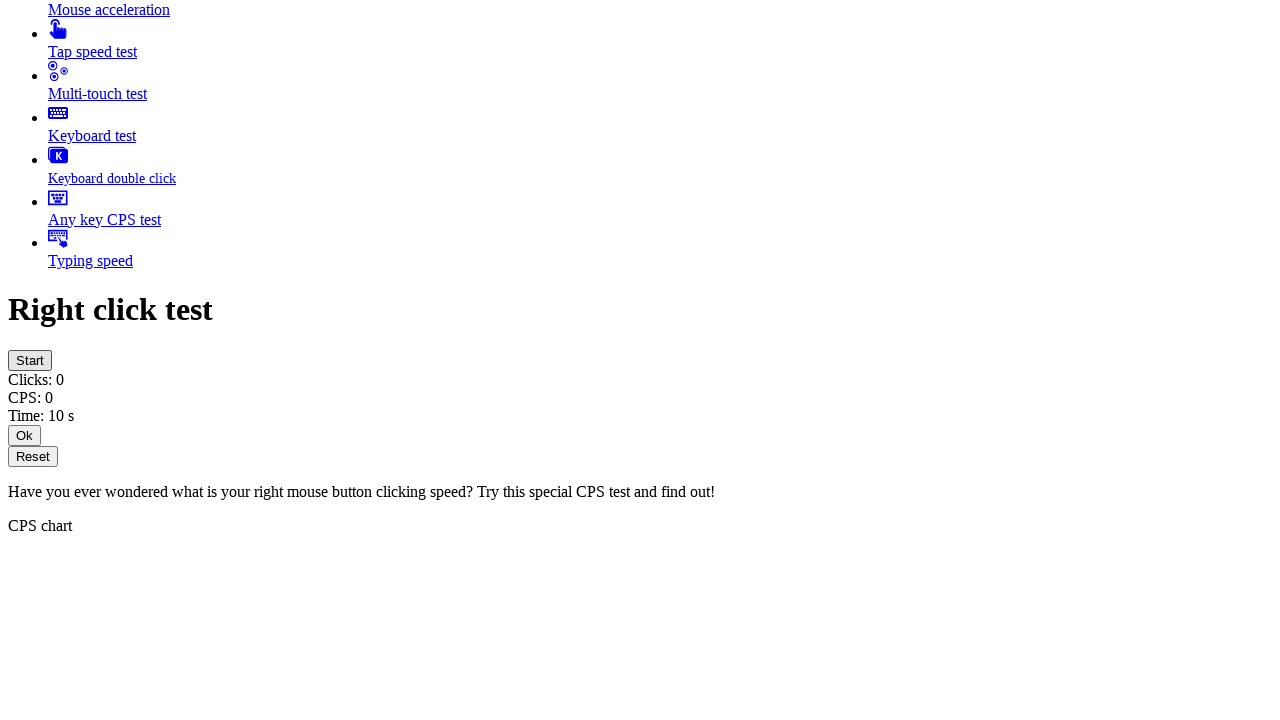

Performed right-click 33 of 50 on the clicker element at (30, 360) on #clicker
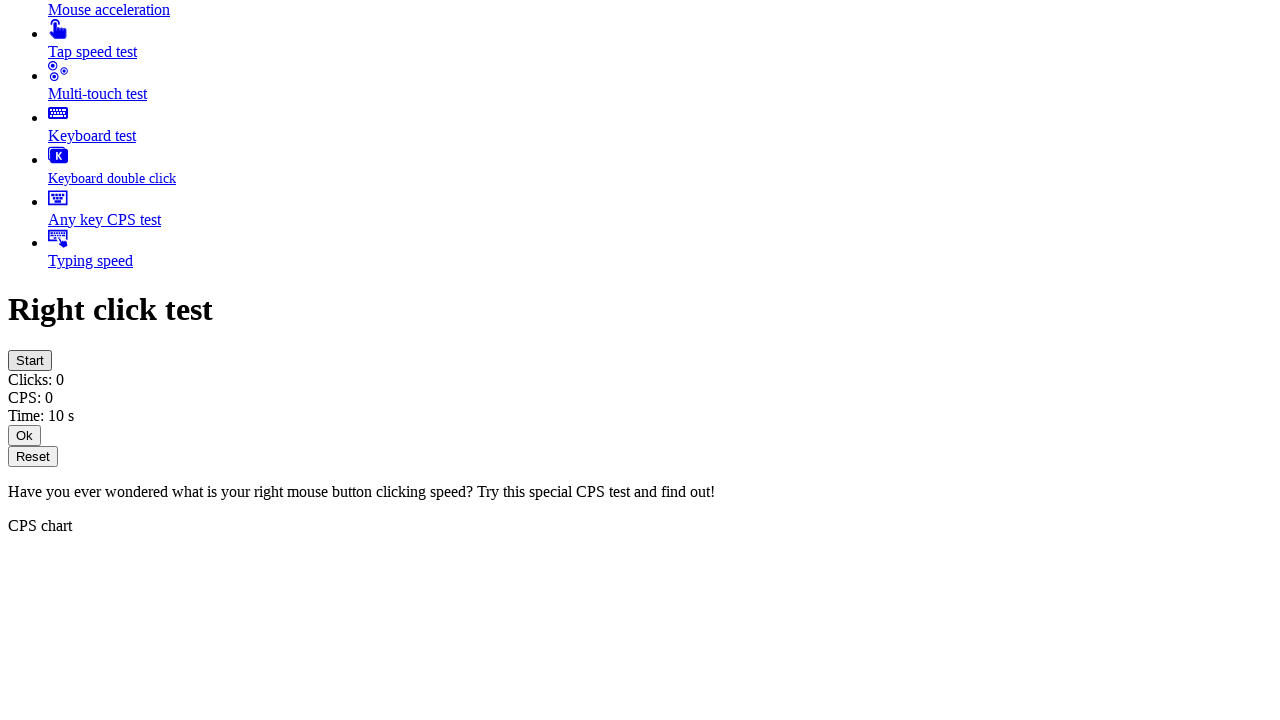

Performed right-click 34 of 50 on the clicker element at (30, 360) on #clicker
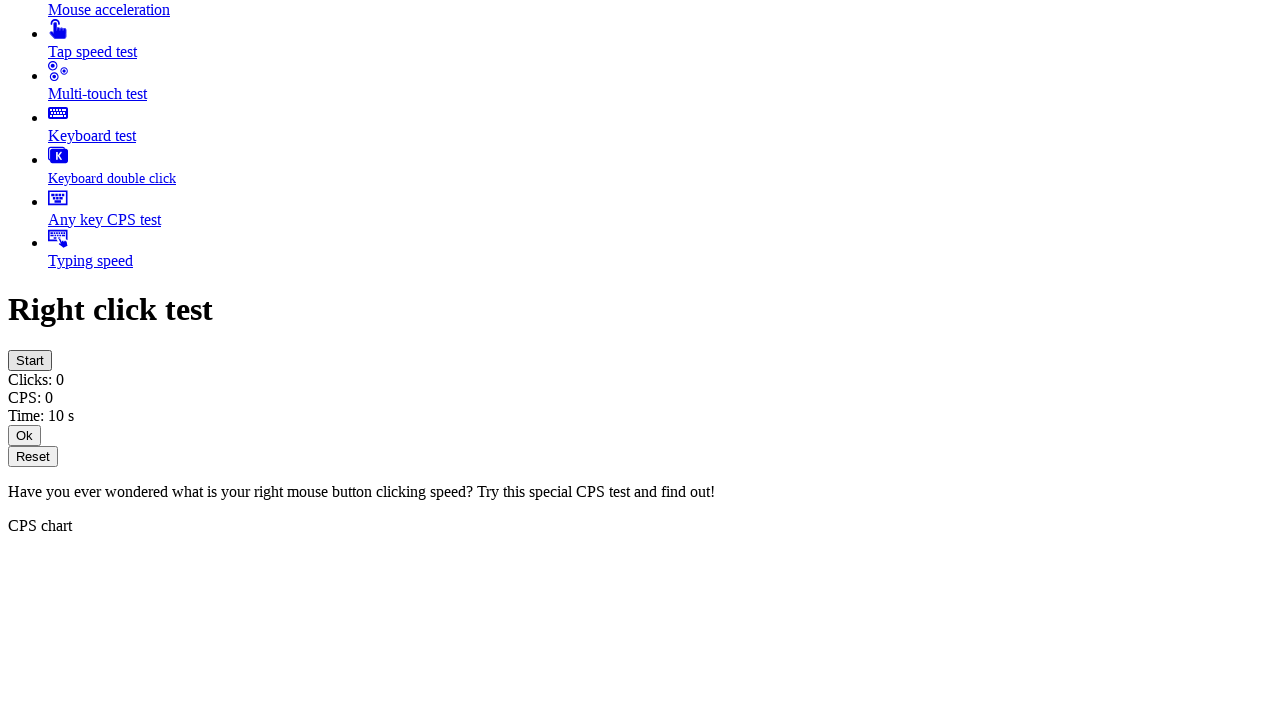

Performed right-click 35 of 50 on the clicker element at (30, 360) on #clicker
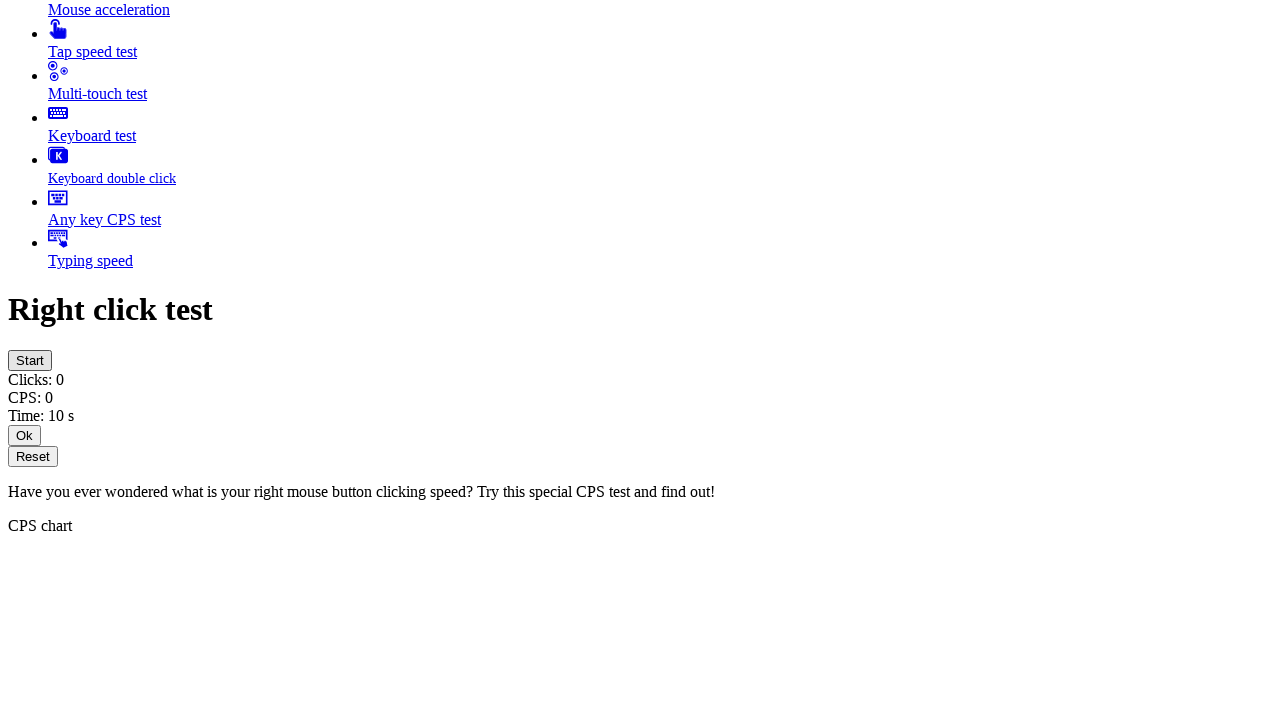

Performed right-click 36 of 50 on the clicker element at (30, 360) on #clicker
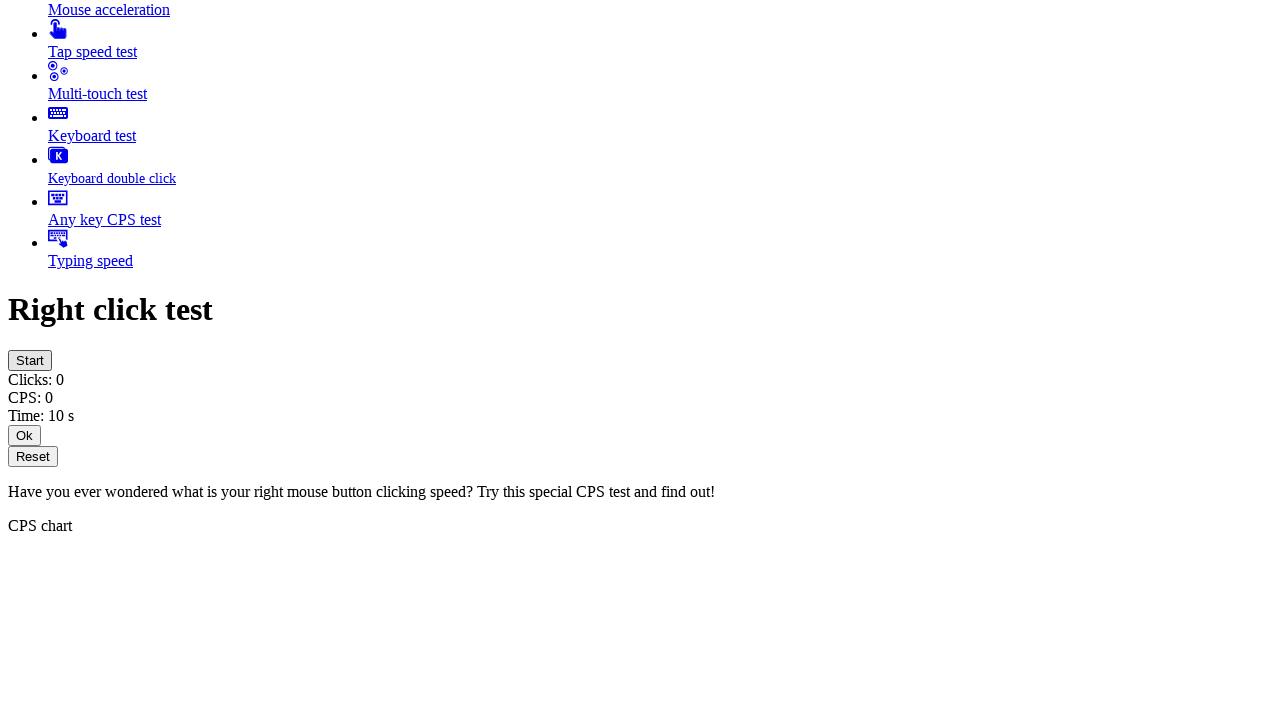

Performed right-click 37 of 50 on the clicker element at (30, 360) on #clicker
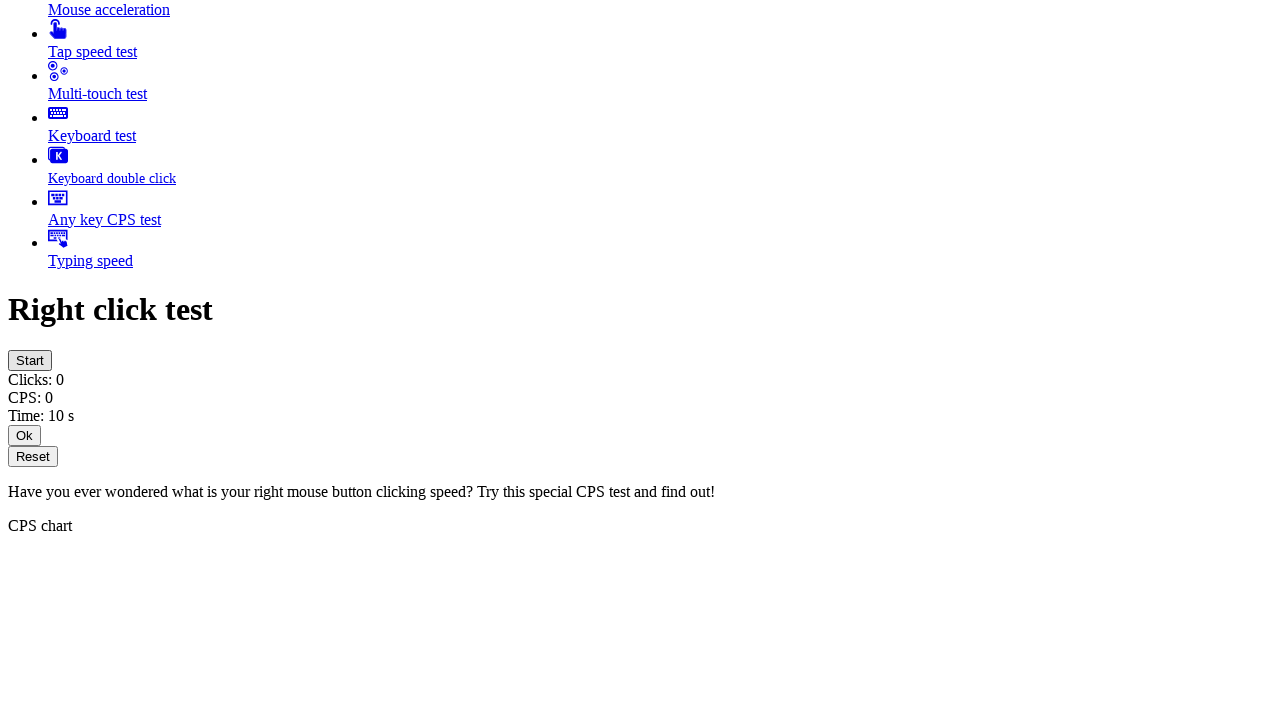

Performed right-click 38 of 50 on the clicker element at (30, 360) on #clicker
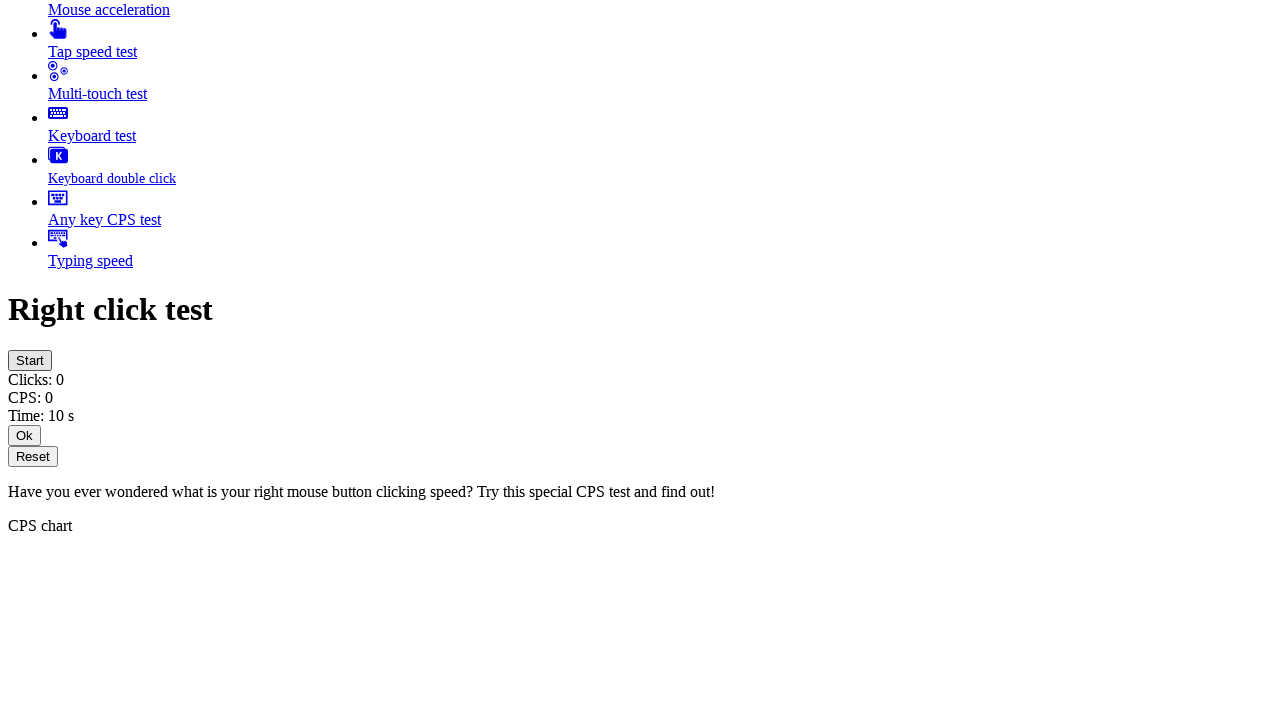

Performed right-click 39 of 50 on the clicker element at (30, 360) on #clicker
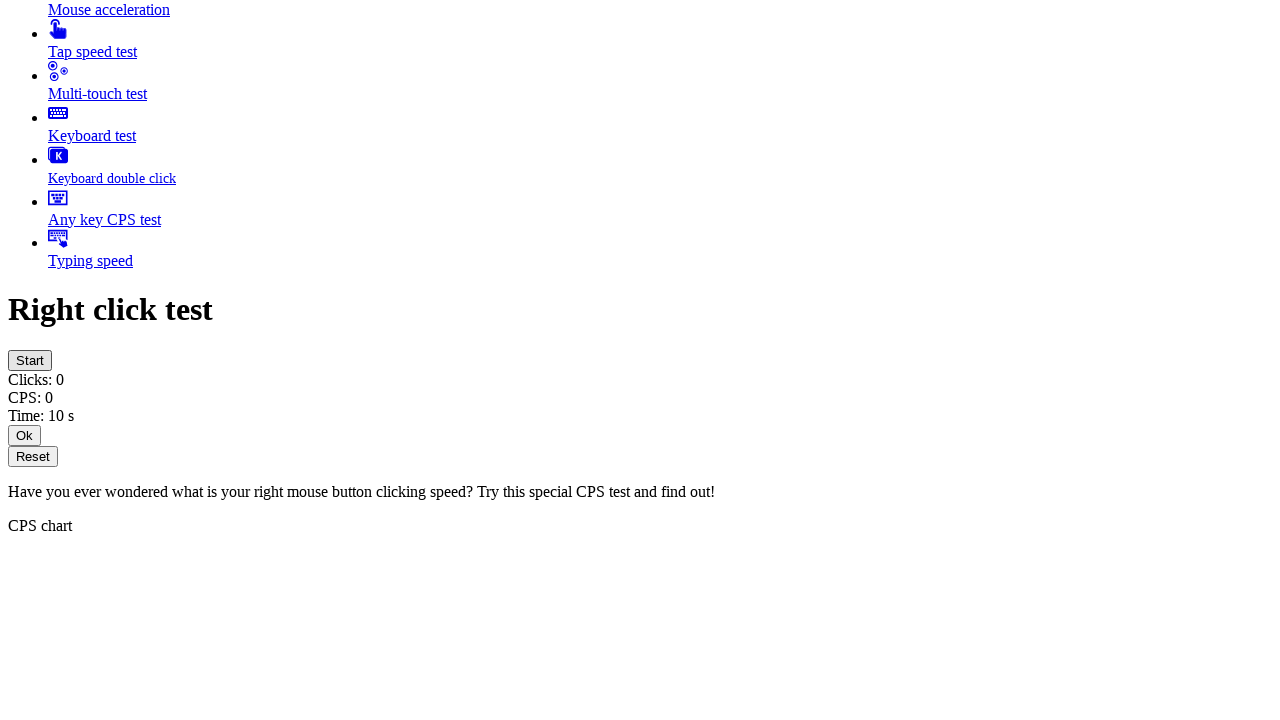

Performed right-click 40 of 50 on the clicker element at (30, 360) on #clicker
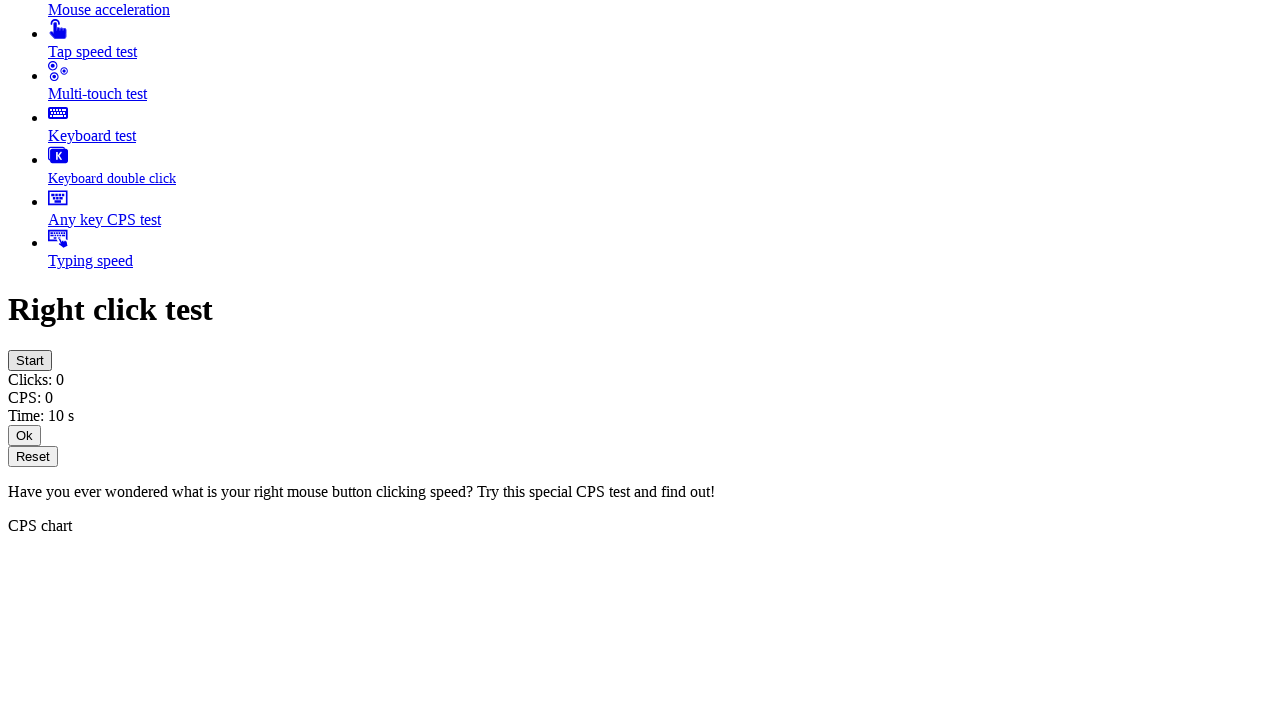

Performed right-click 41 of 50 on the clicker element at (30, 360) on #clicker
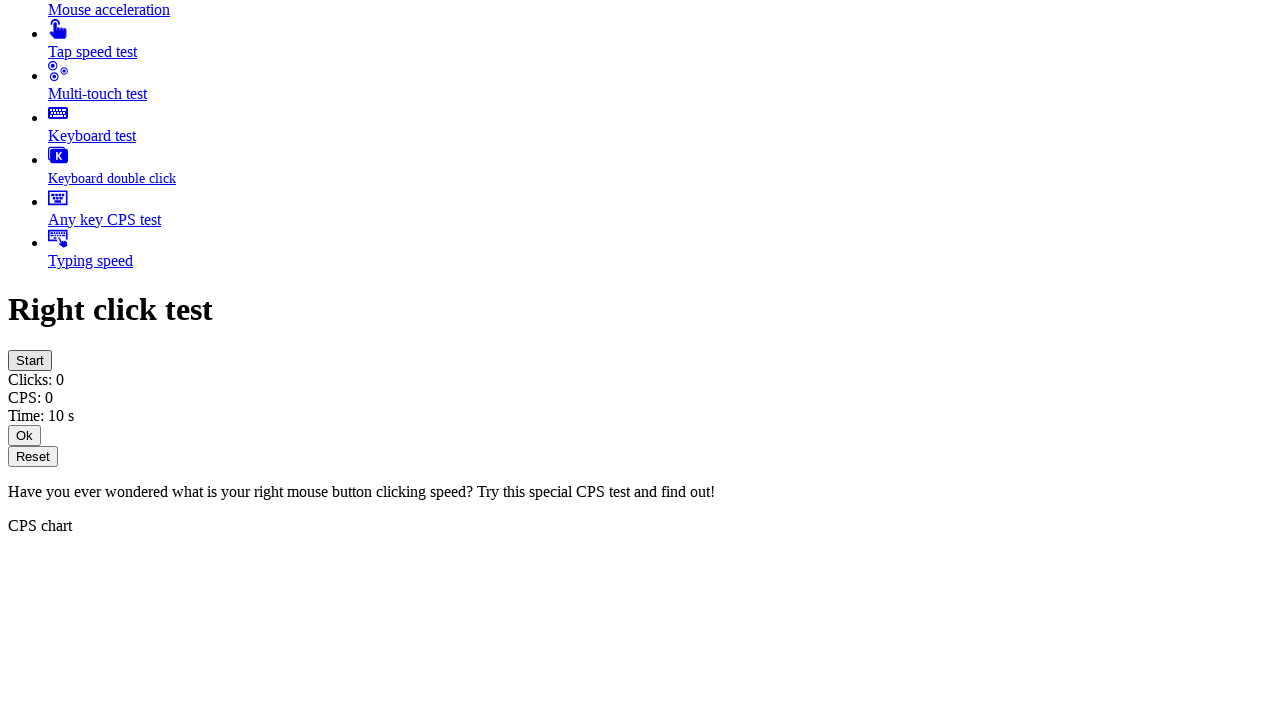

Performed right-click 42 of 50 on the clicker element at (30, 360) on #clicker
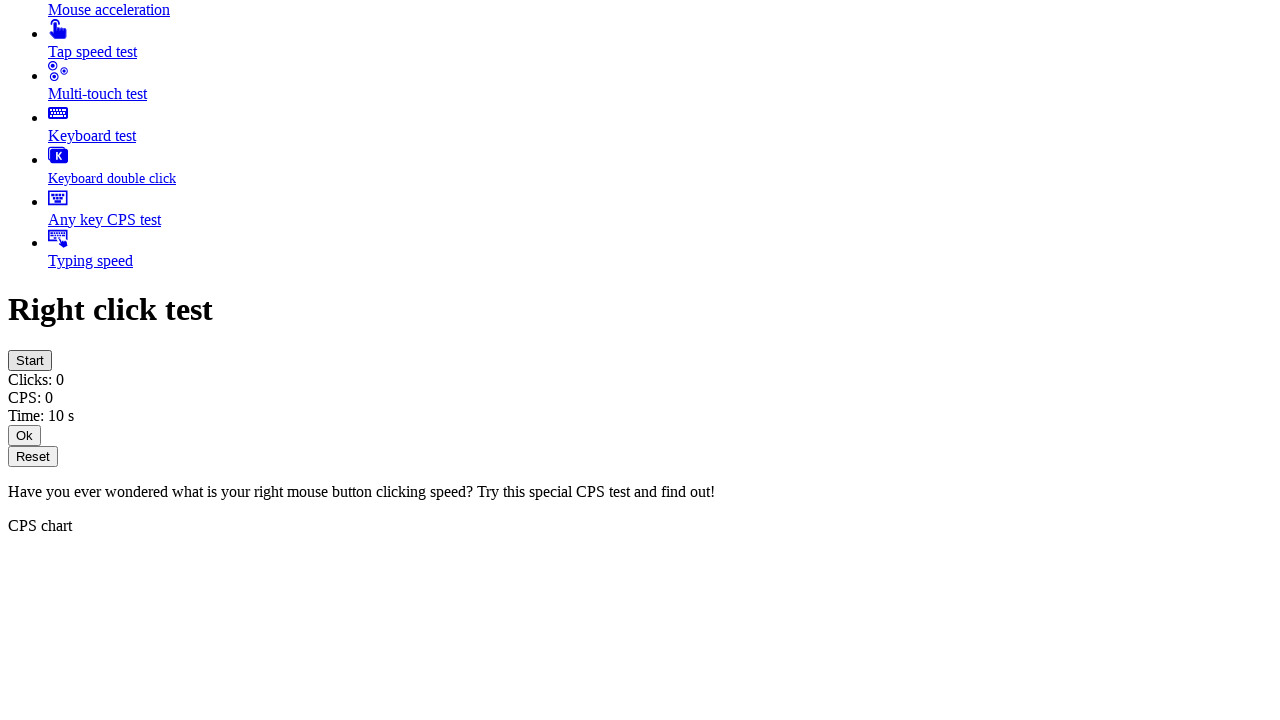

Performed right-click 43 of 50 on the clicker element at (30, 360) on #clicker
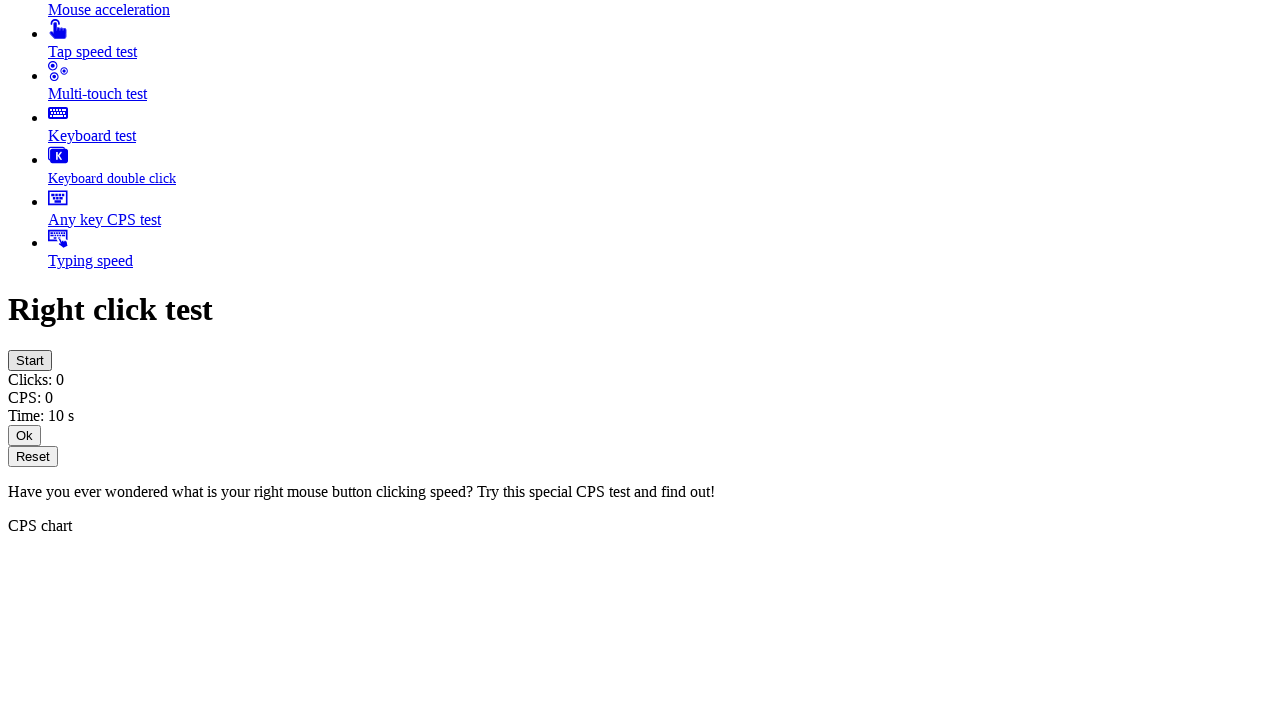

Performed right-click 44 of 50 on the clicker element at (30, 360) on #clicker
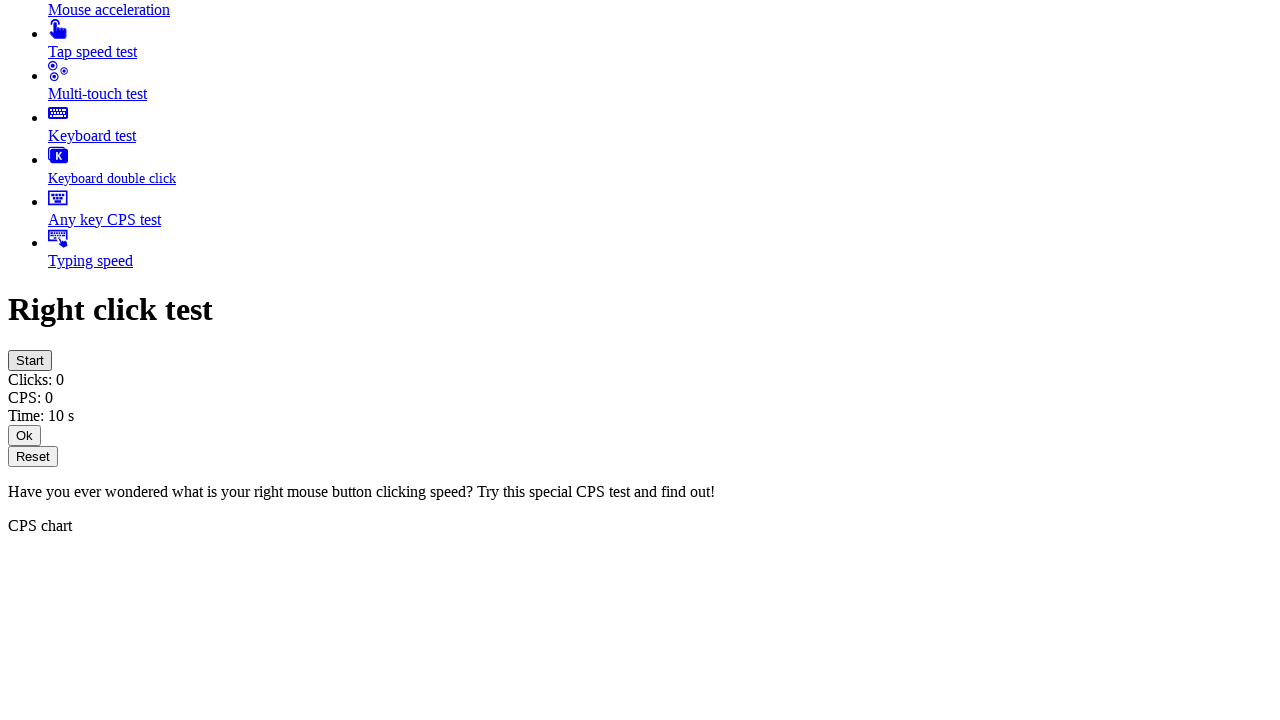

Performed right-click 45 of 50 on the clicker element at (30, 360) on #clicker
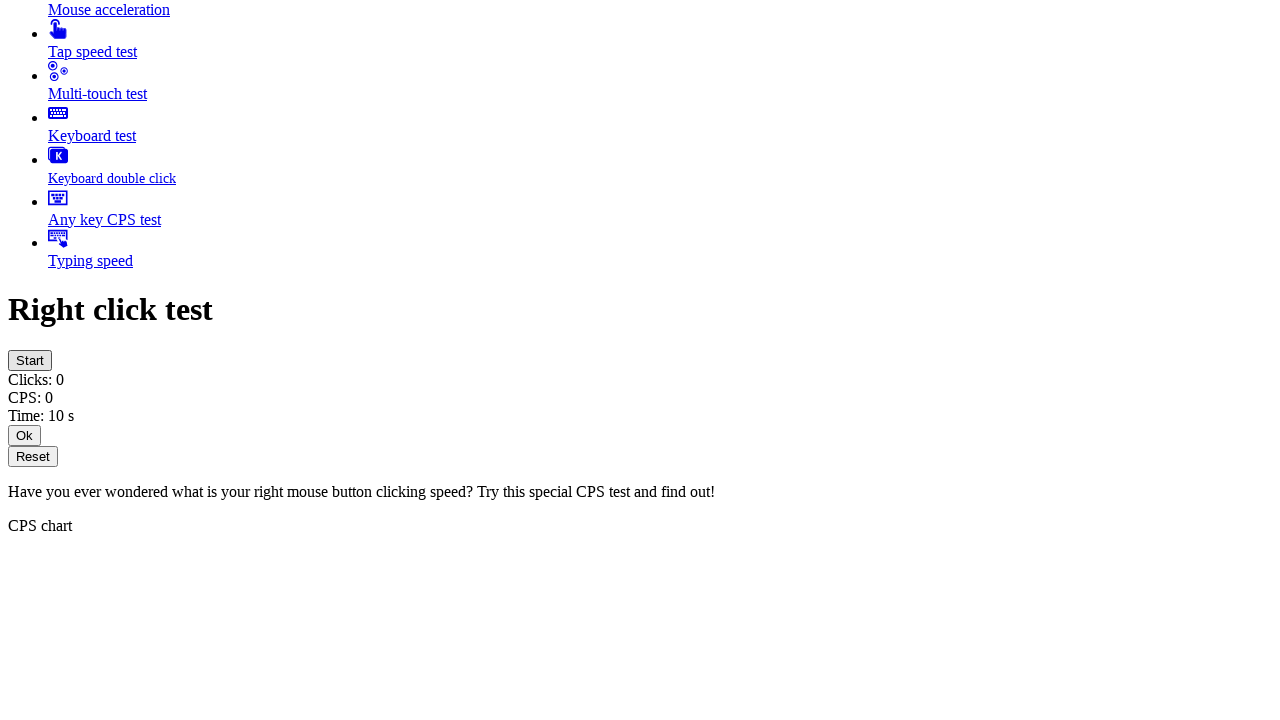

Performed right-click 46 of 50 on the clicker element at (30, 360) on #clicker
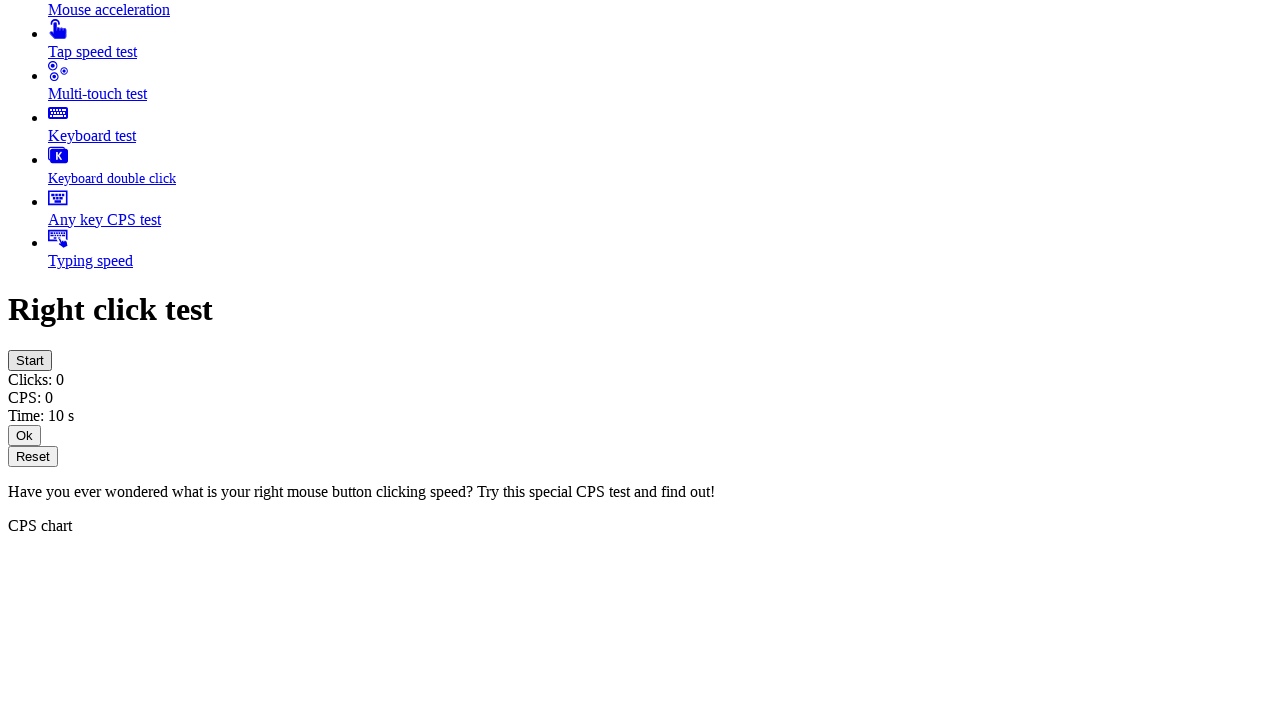

Performed right-click 47 of 50 on the clicker element at (30, 360) on #clicker
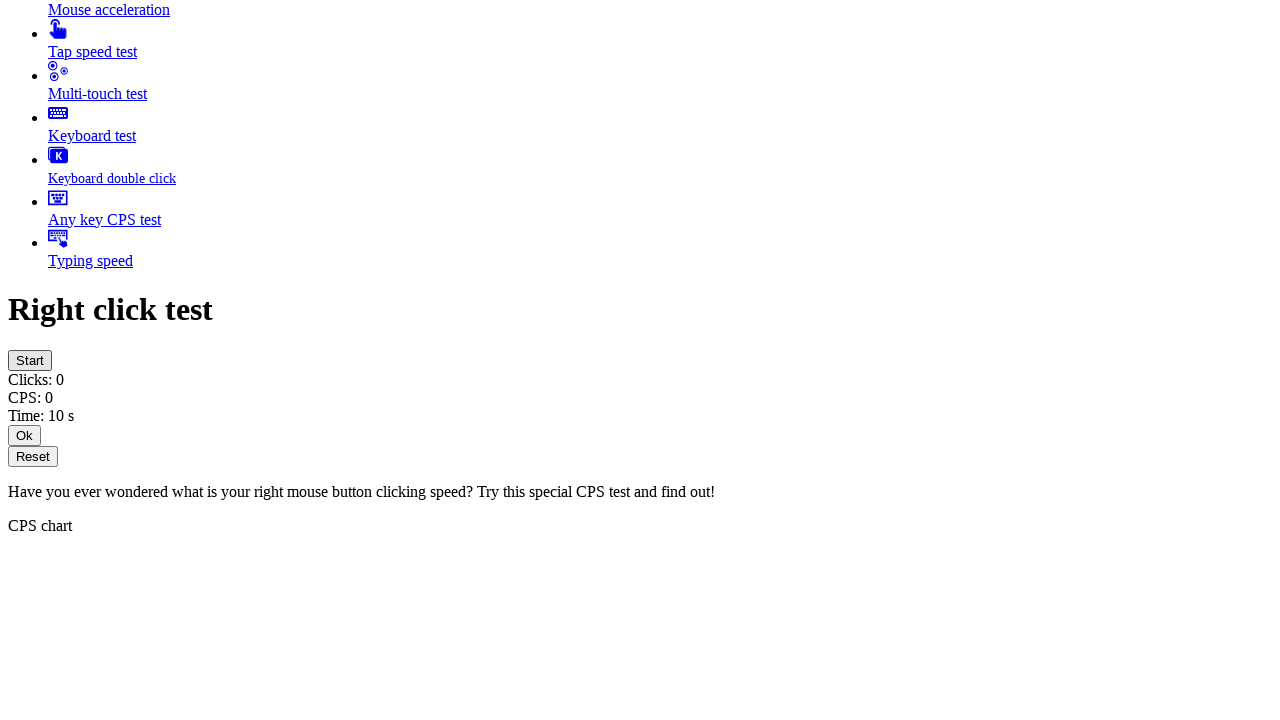

Performed right-click 48 of 50 on the clicker element at (30, 360) on #clicker
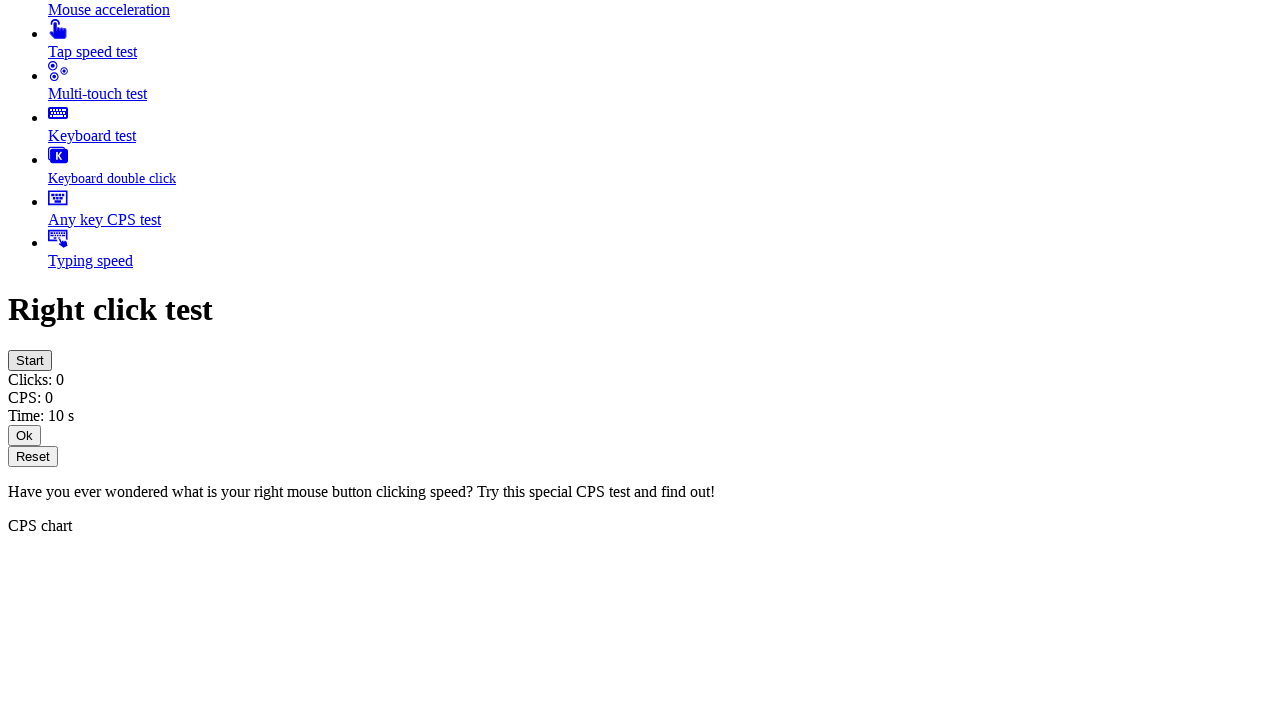

Performed right-click 49 of 50 on the clicker element at (30, 360) on #clicker
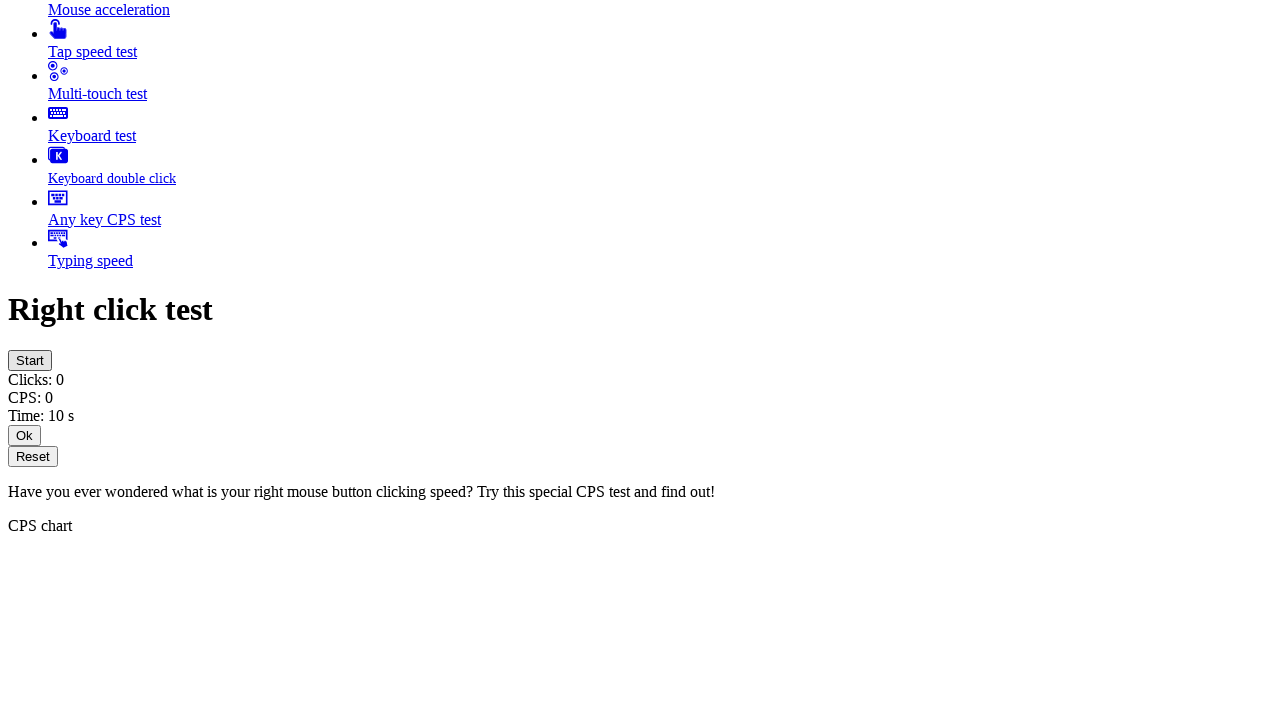

Performed right-click 50 of 50 on the clicker element at (30, 360) on #clicker
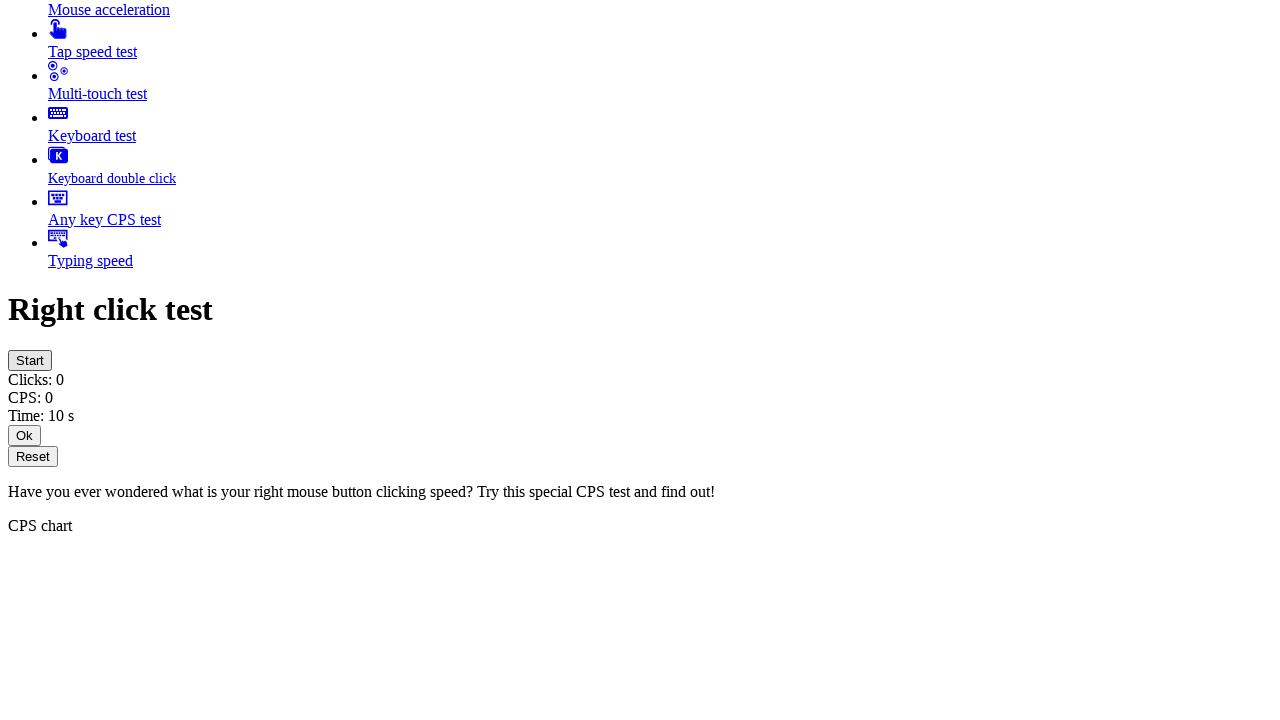

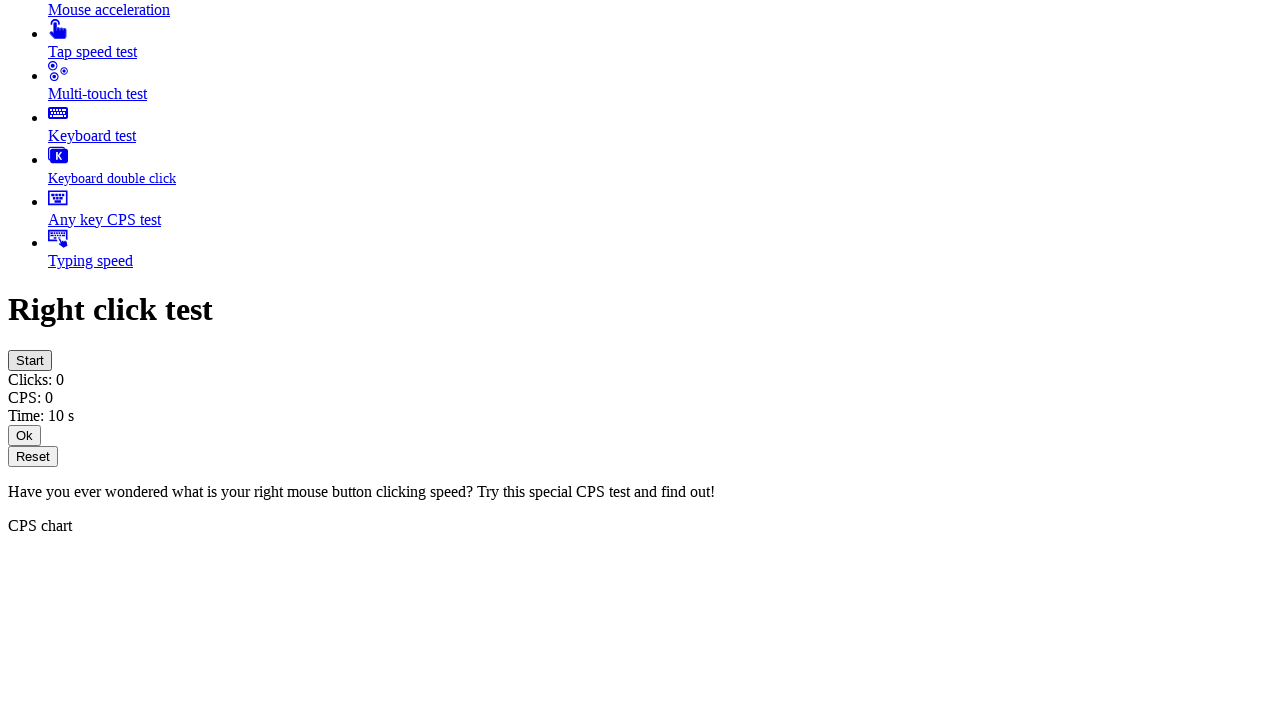